Tests the add and remove button functionality by clicking Add Element multiple times, verifying Delete buttons appear, then clicking Delete buttons to remove them

Starting URL: https://the-internet.herokuapp.com/add_remove_elements/

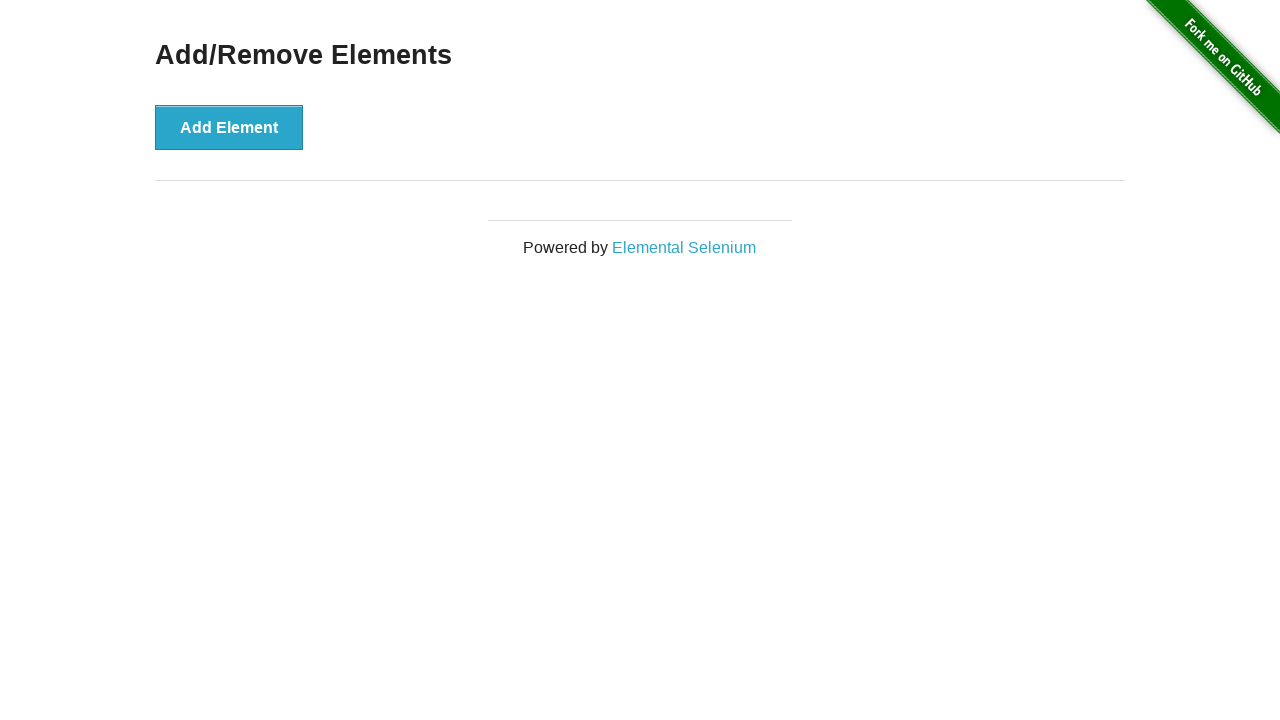

Clicked Add Element button at (229, 127) on button:has-text('Add Element')
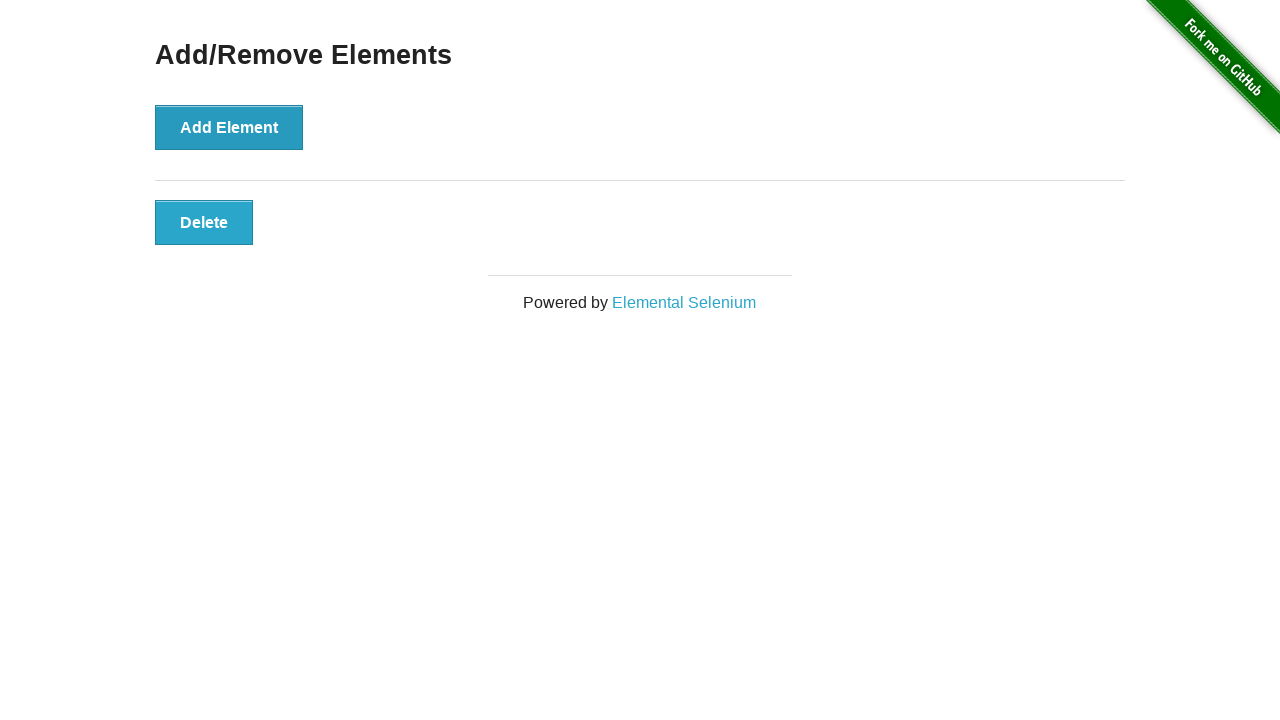

Verified Delete button is visible
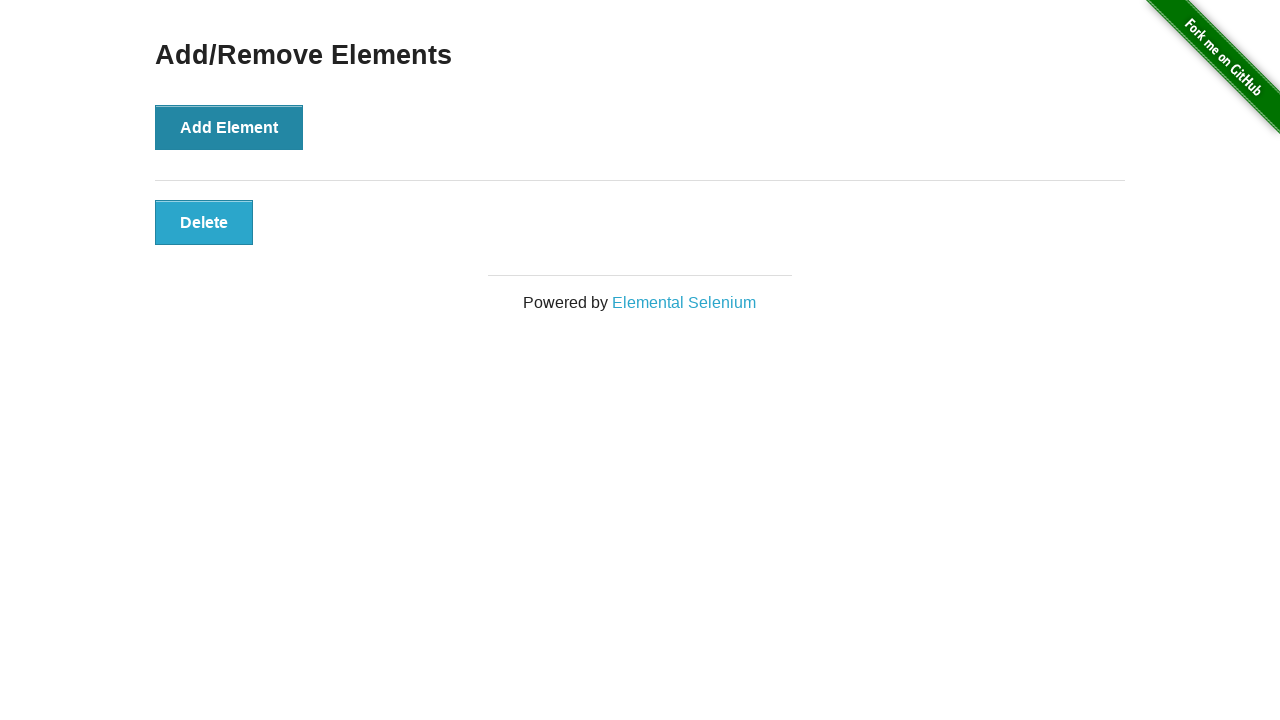

Clicked Delete button to remove element at (204, 222) on button:has-text('Delete')
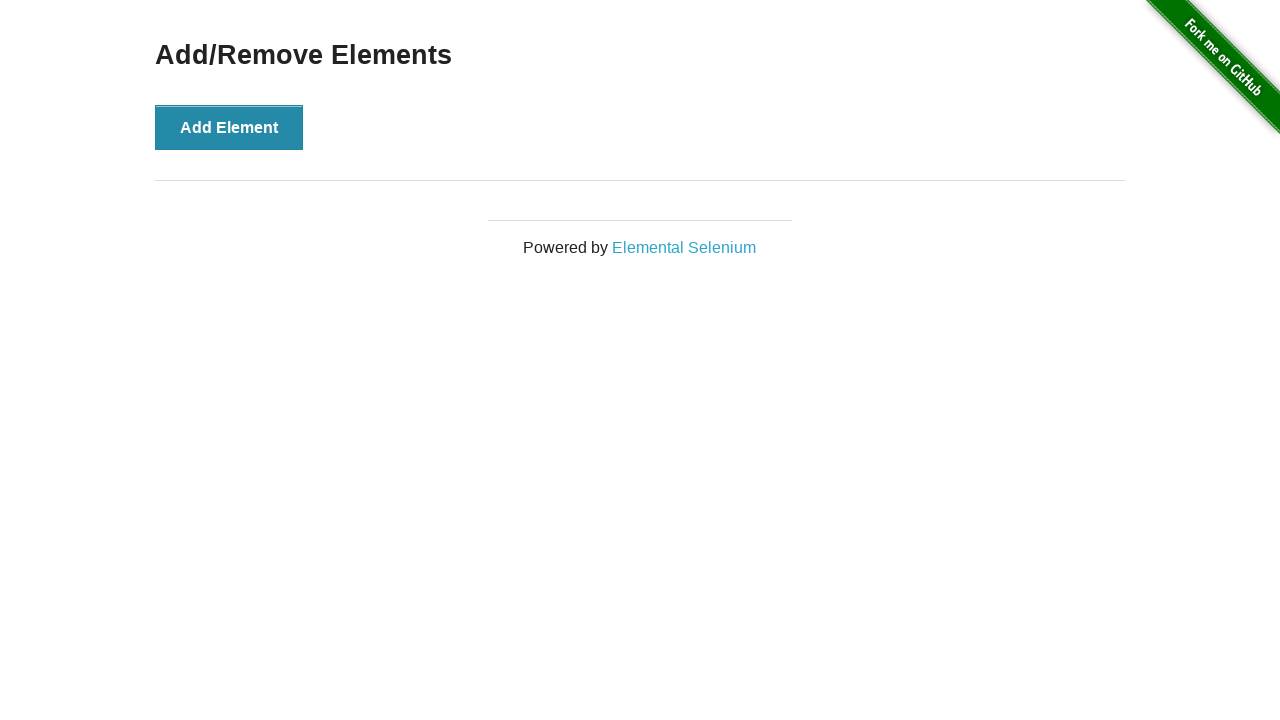

Verified no Delete buttons remain
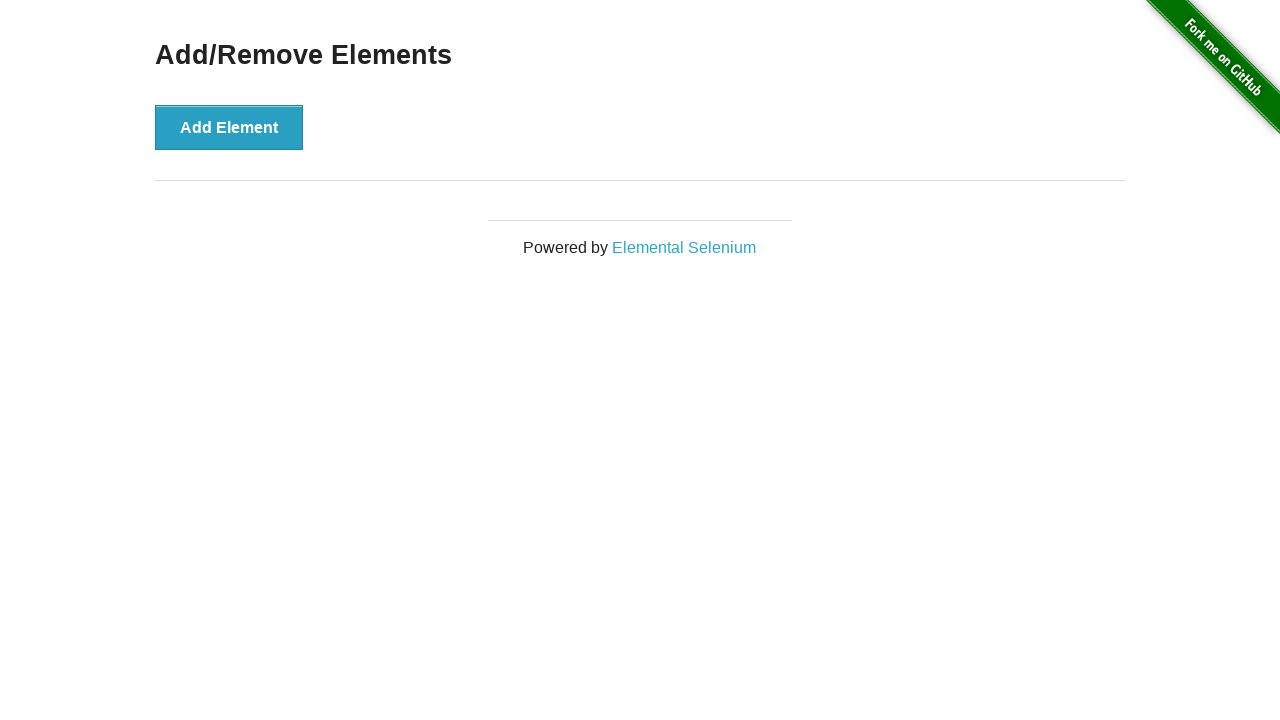

Clicked Add Element button (iteration 1/10) at (229, 127) on button:has-text('Add Element')
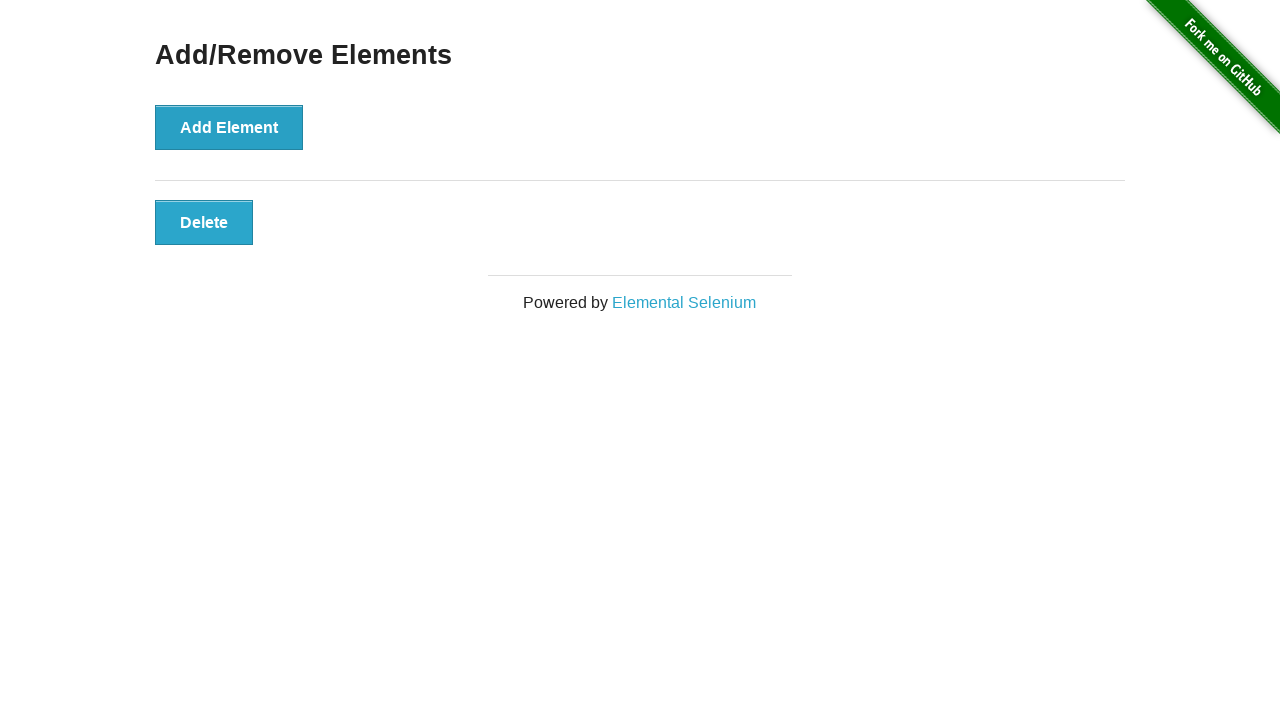

Verified 1 Delete button(s) are present
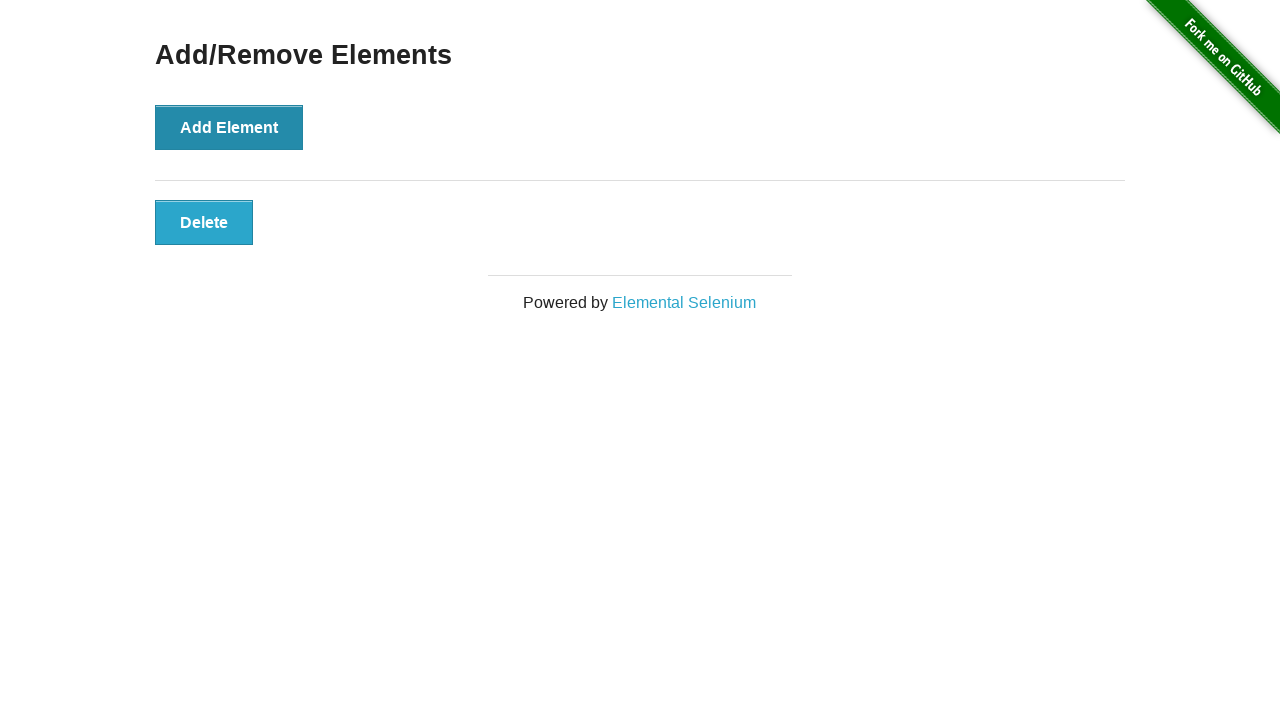

Clicked Add Element button (iteration 2/10) at (229, 127) on button:has-text('Add Element')
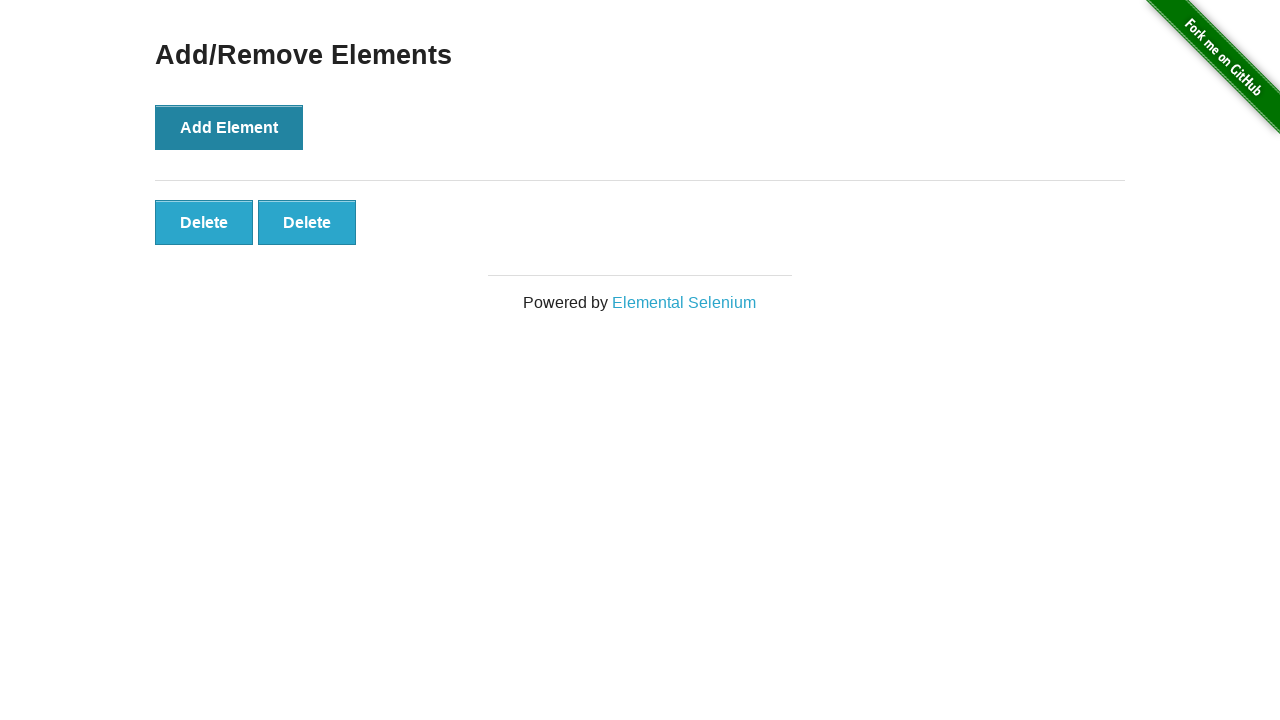

Verified 2 Delete button(s) are present
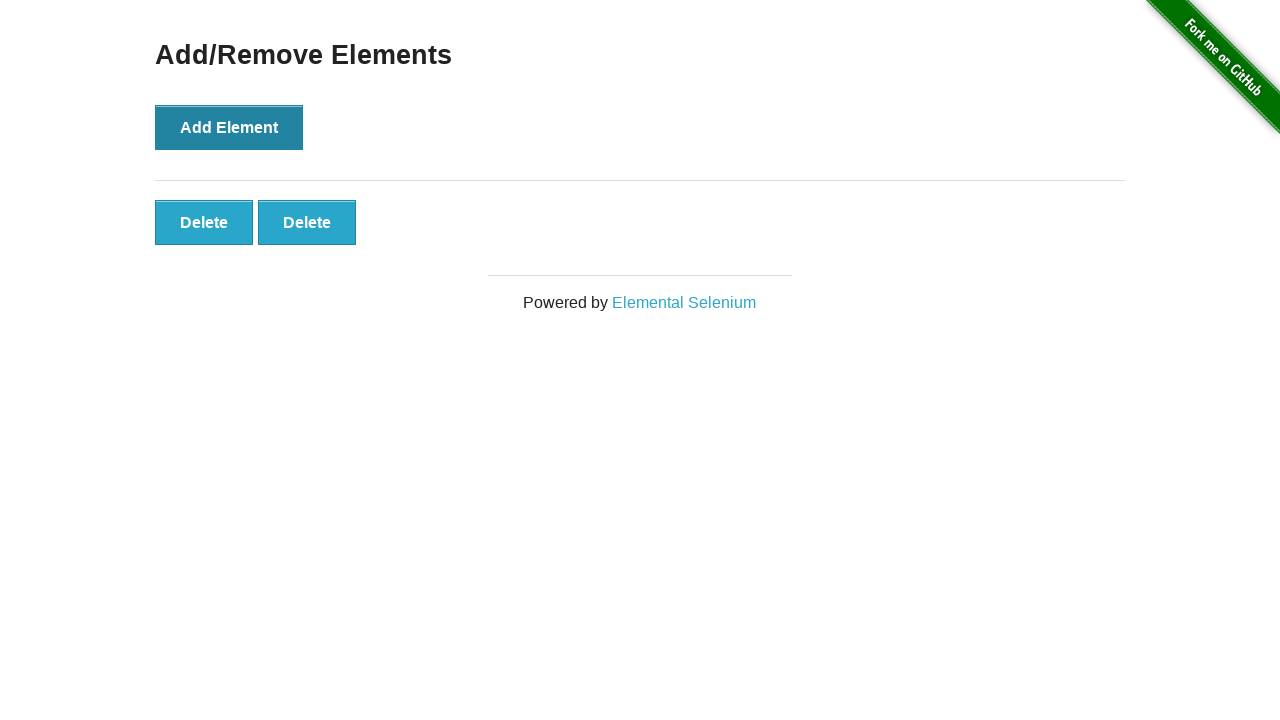

Clicked Add Element button (iteration 3/10) at (229, 127) on button:has-text('Add Element')
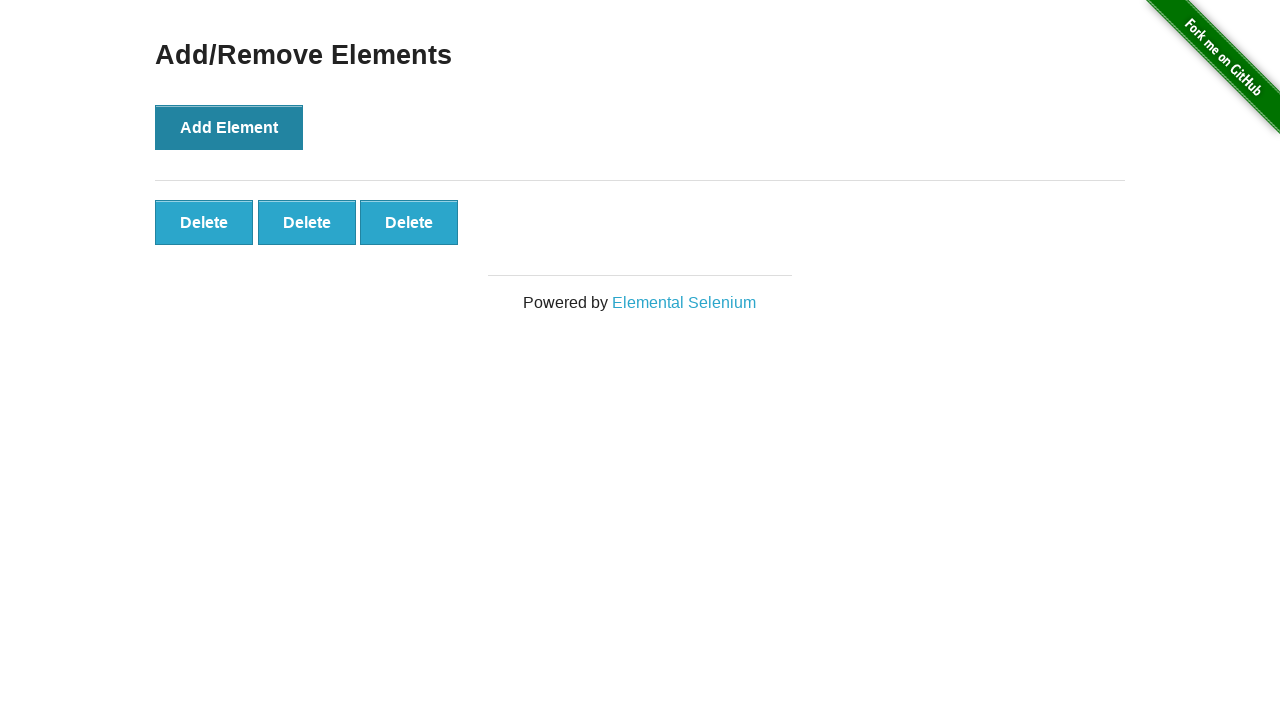

Verified 3 Delete button(s) are present
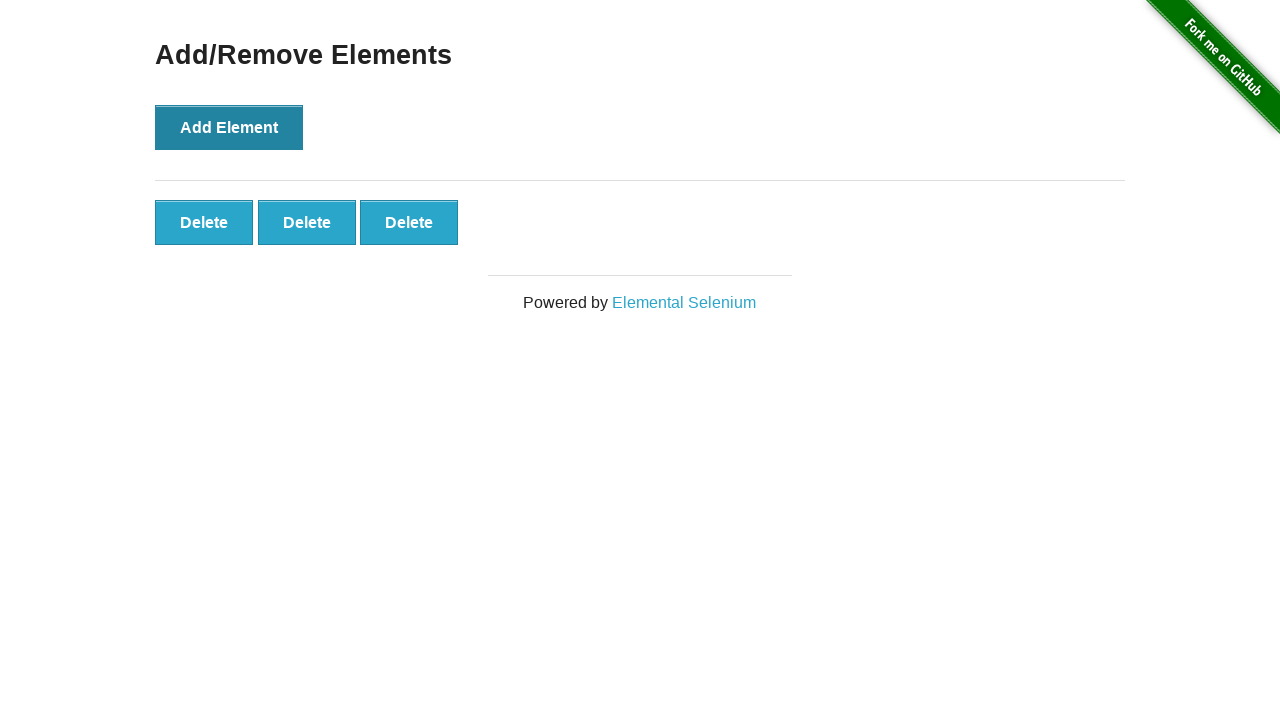

Clicked Add Element button (iteration 4/10) at (229, 127) on button:has-text('Add Element')
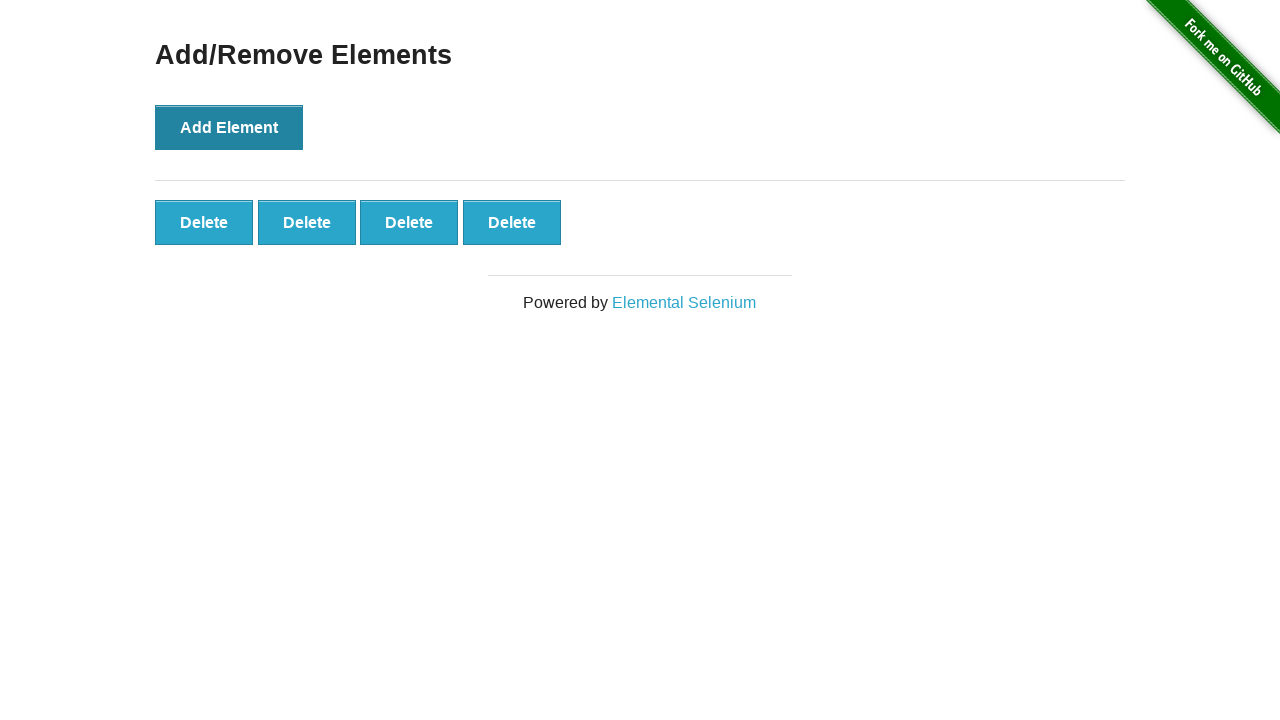

Verified 4 Delete button(s) are present
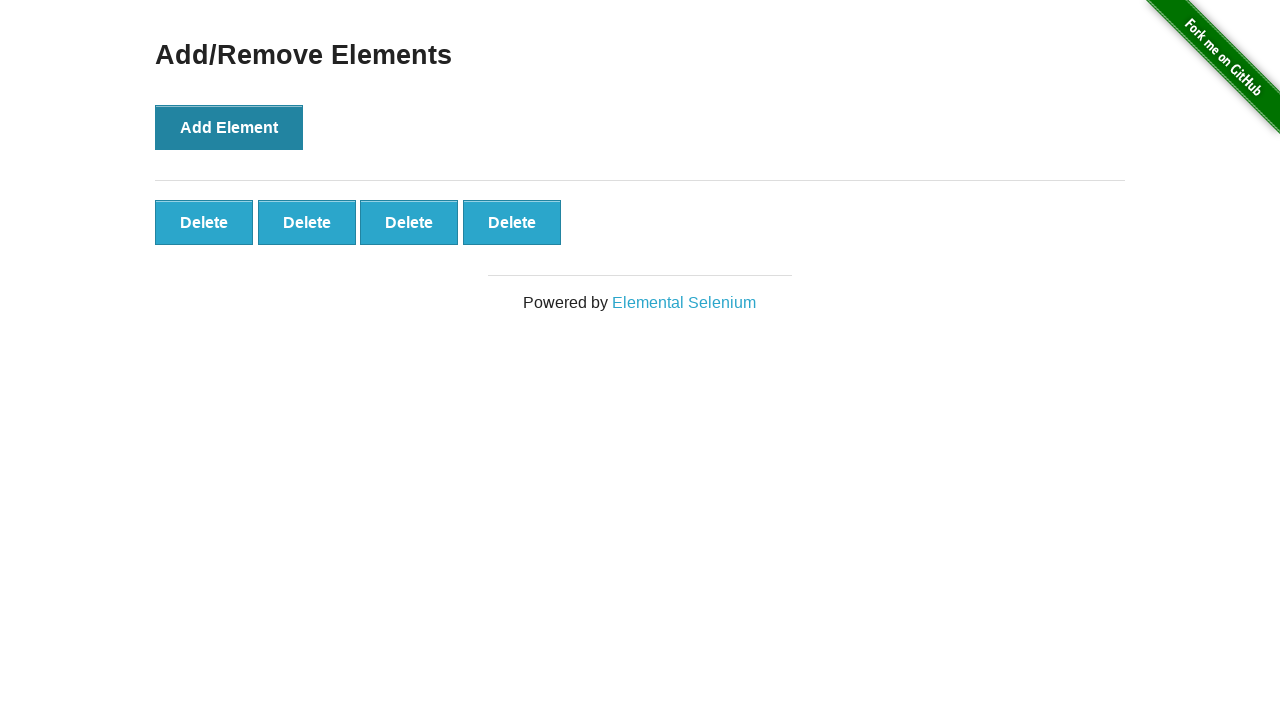

Clicked Add Element button (iteration 5/10) at (229, 127) on button:has-text('Add Element')
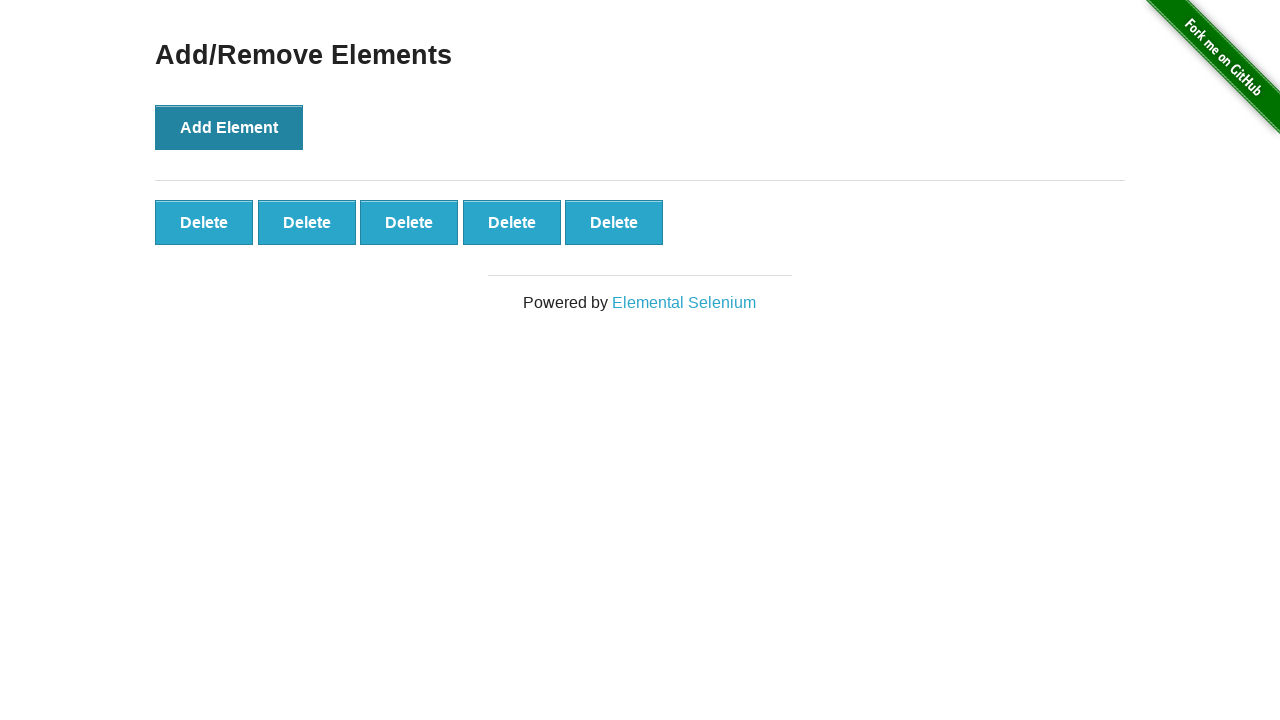

Verified 5 Delete button(s) are present
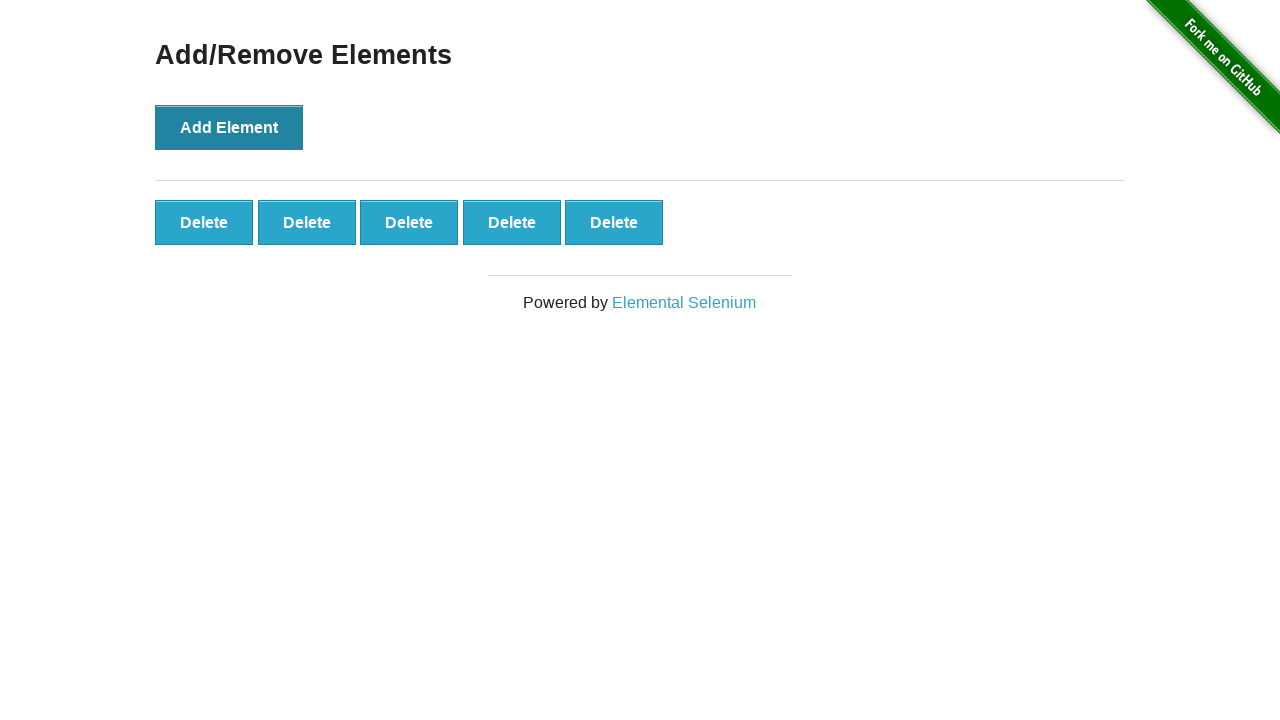

Clicked Add Element button (iteration 6/10) at (229, 127) on button:has-text('Add Element')
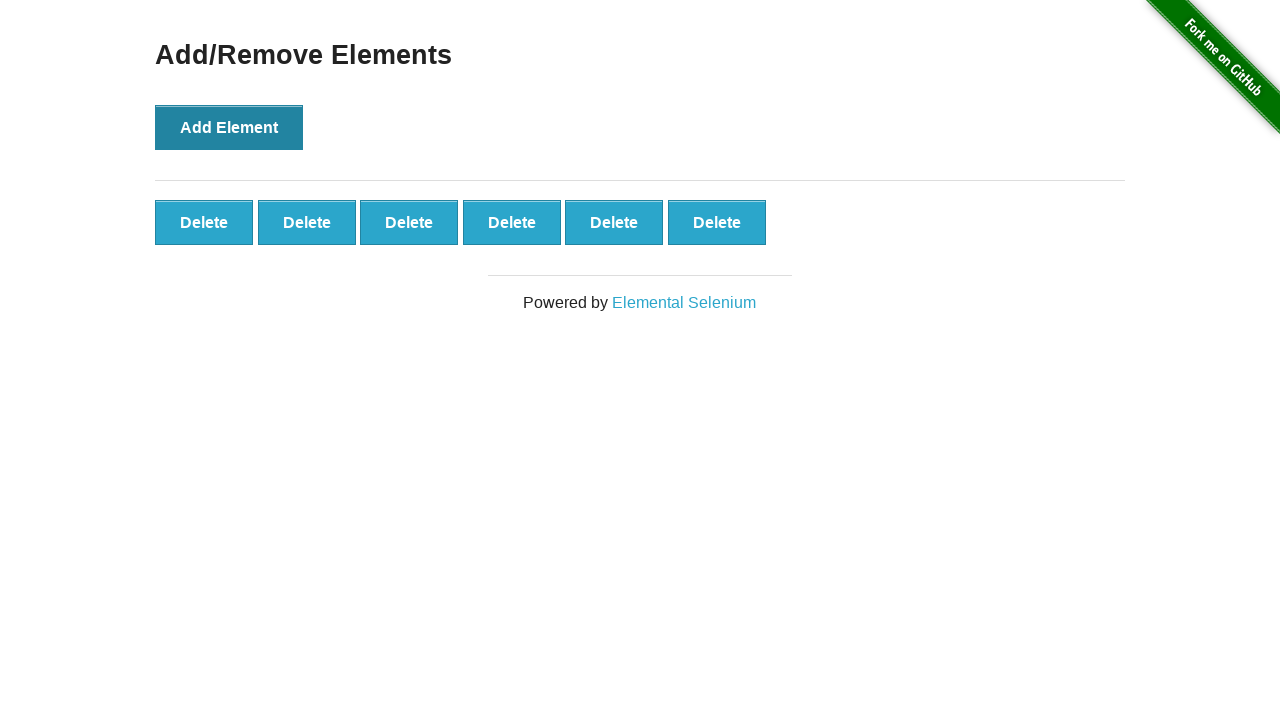

Verified 6 Delete button(s) are present
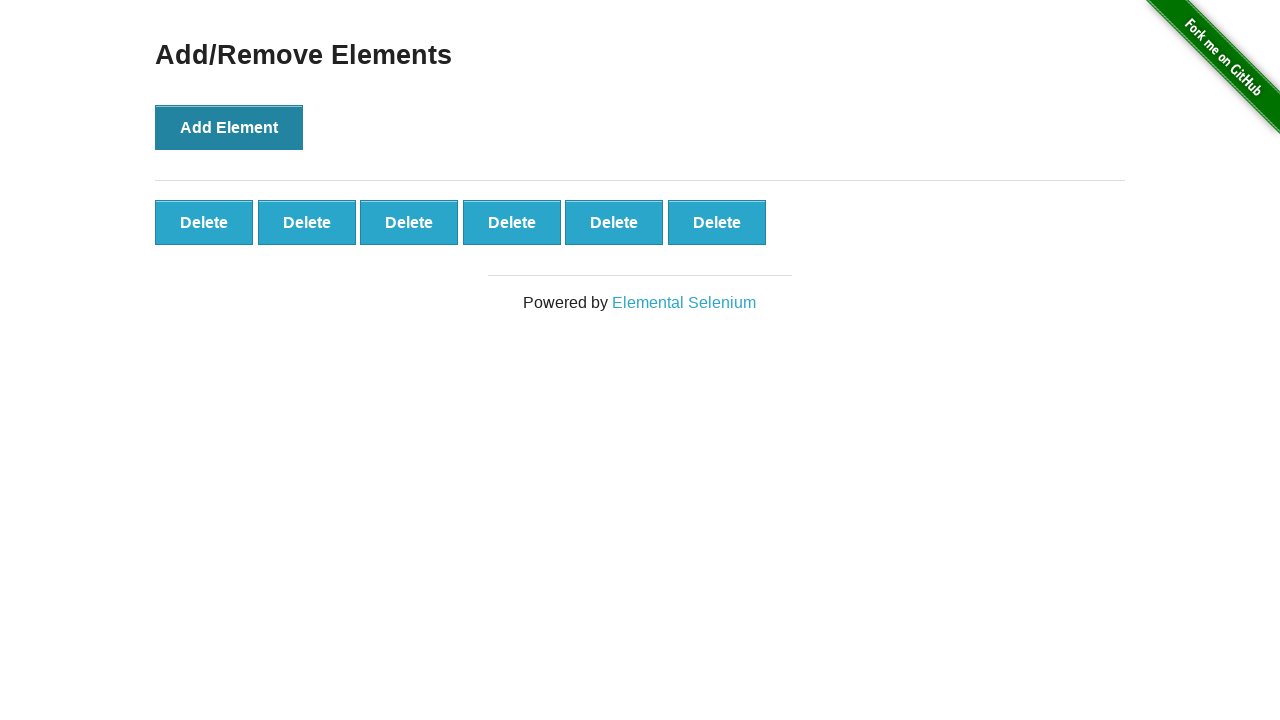

Clicked Add Element button (iteration 7/10) at (229, 127) on button:has-text('Add Element')
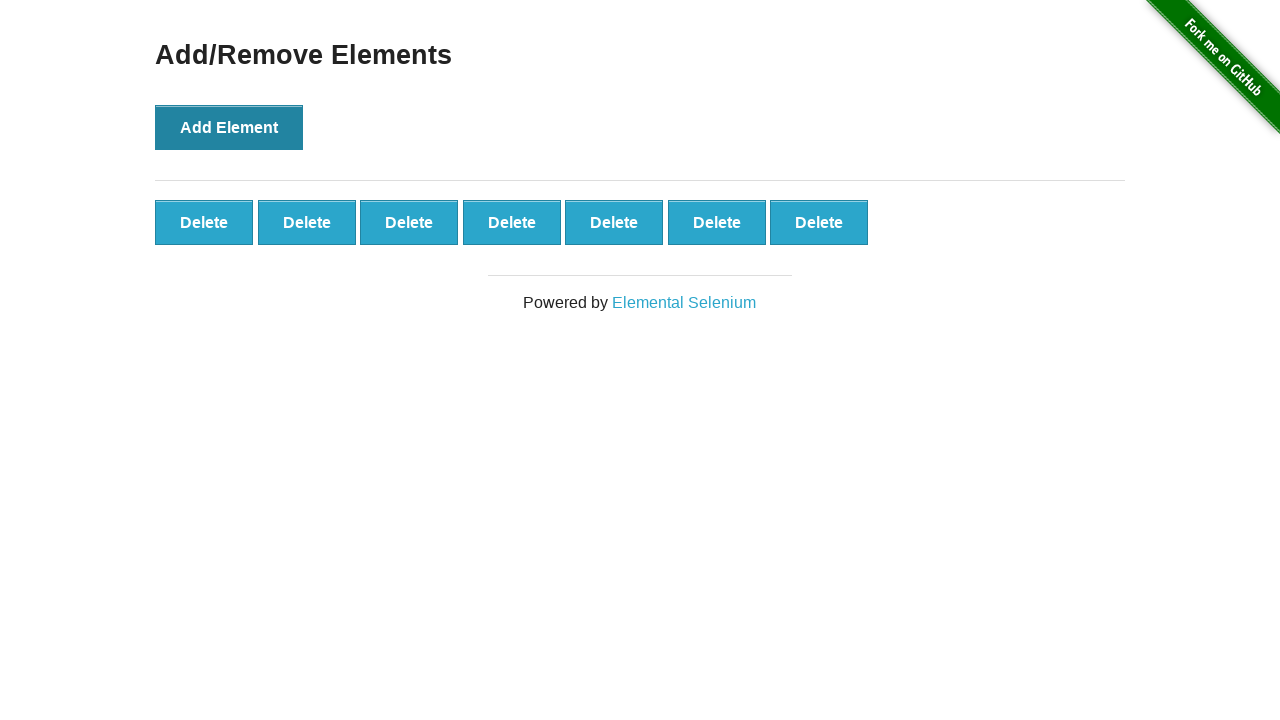

Verified 7 Delete button(s) are present
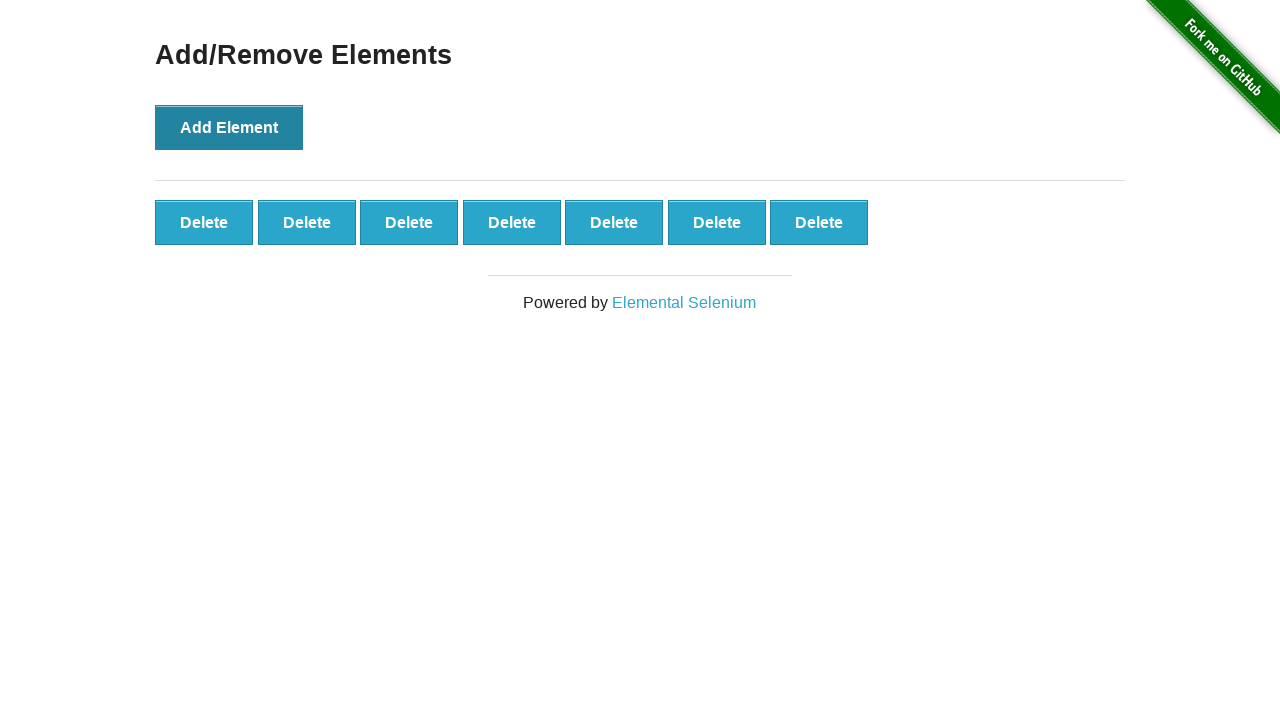

Clicked Add Element button (iteration 8/10) at (229, 127) on button:has-text('Add Element')
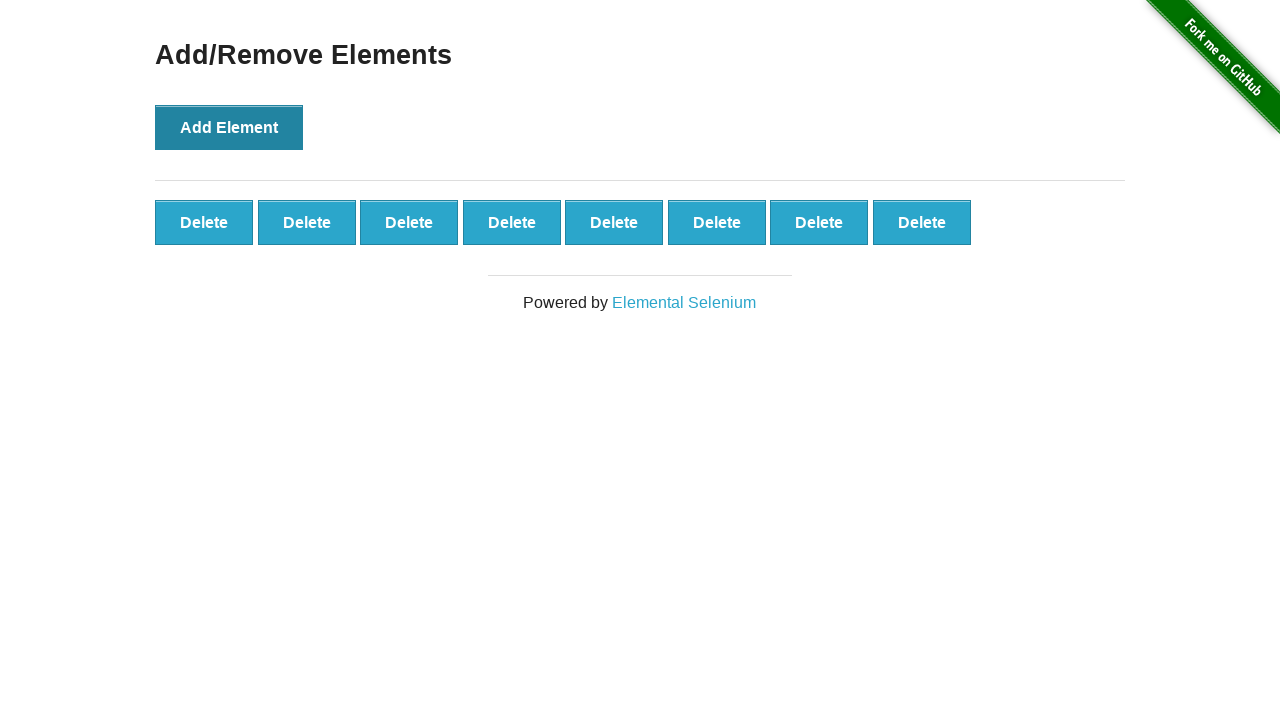

Verified 8 Delete button(s) are present
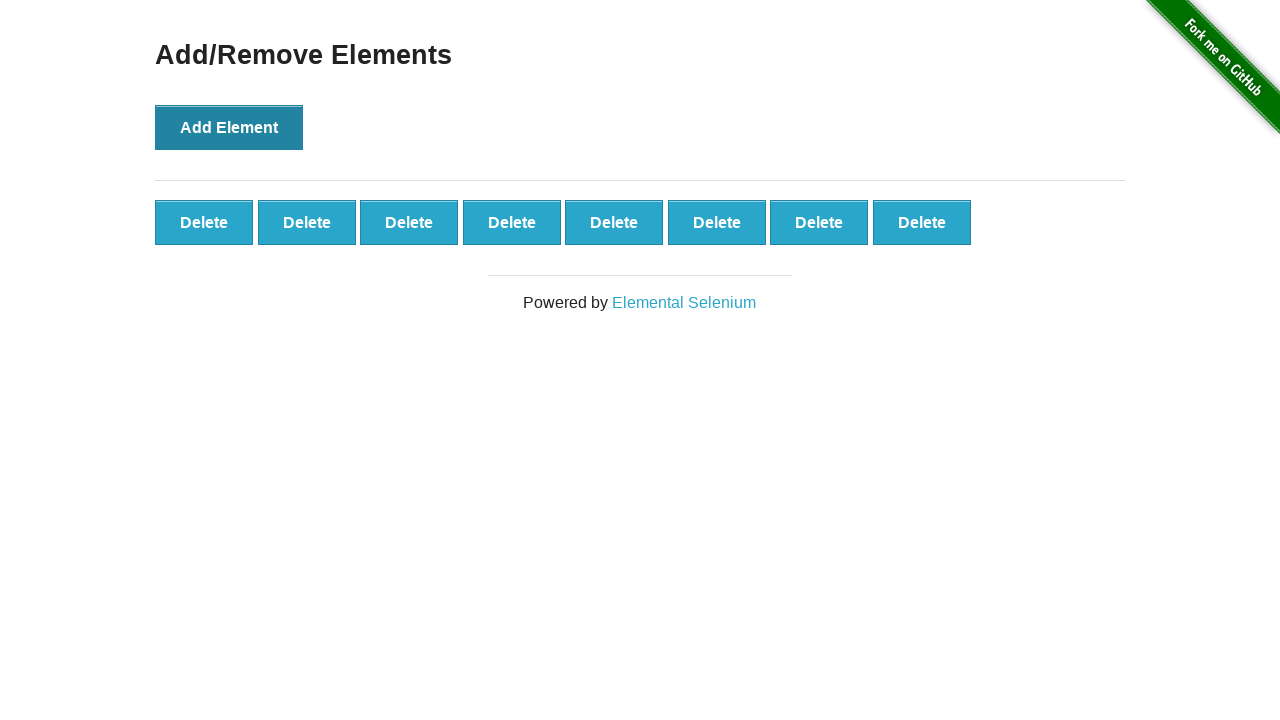

Clicked Add Element button (iteration 9/10) at (229, 127) on button:has-text('Add Element')
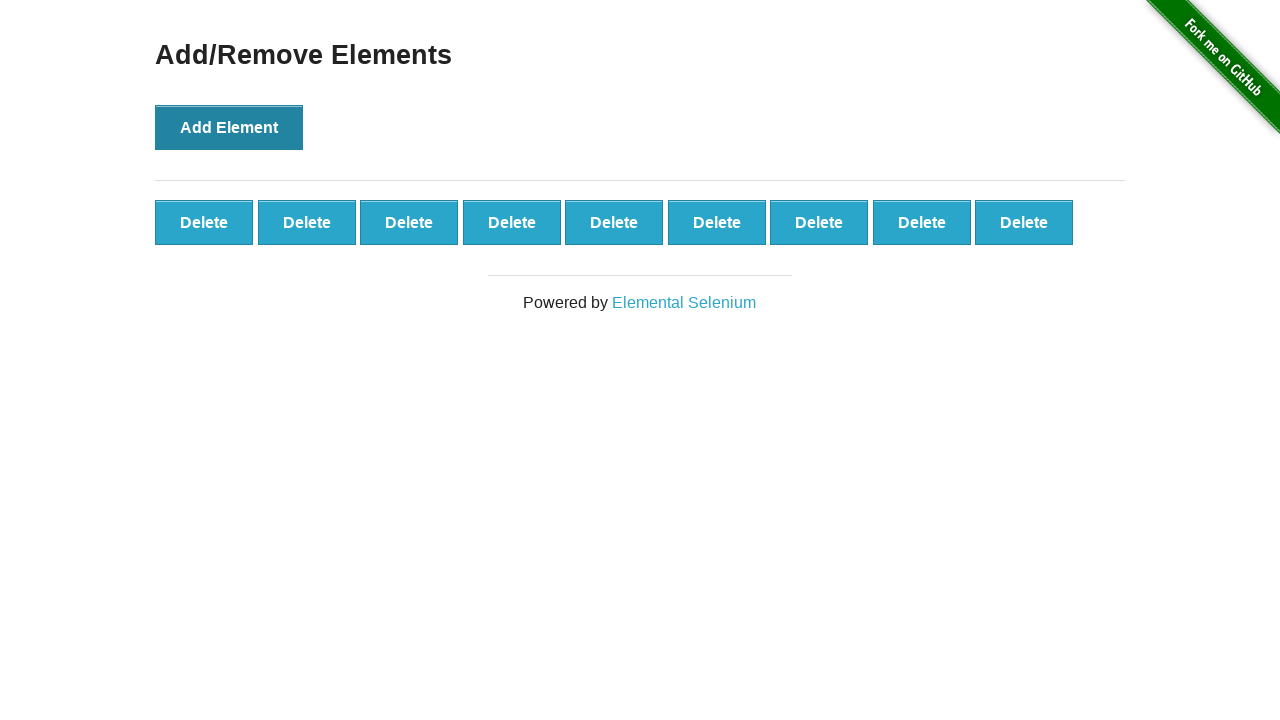

Verified 9 Delete button(s) are present
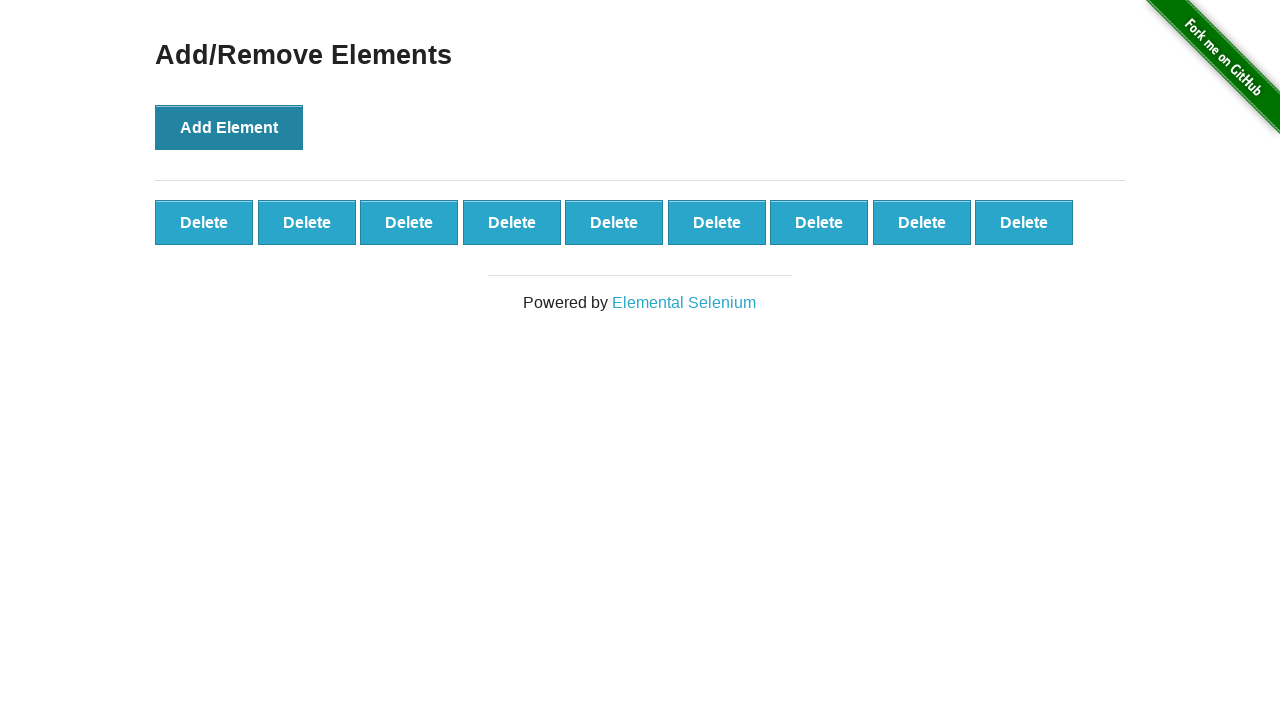

Clicked Add Element button (iteration 10/10) at (229, 127) on button:has-text('Add Element')
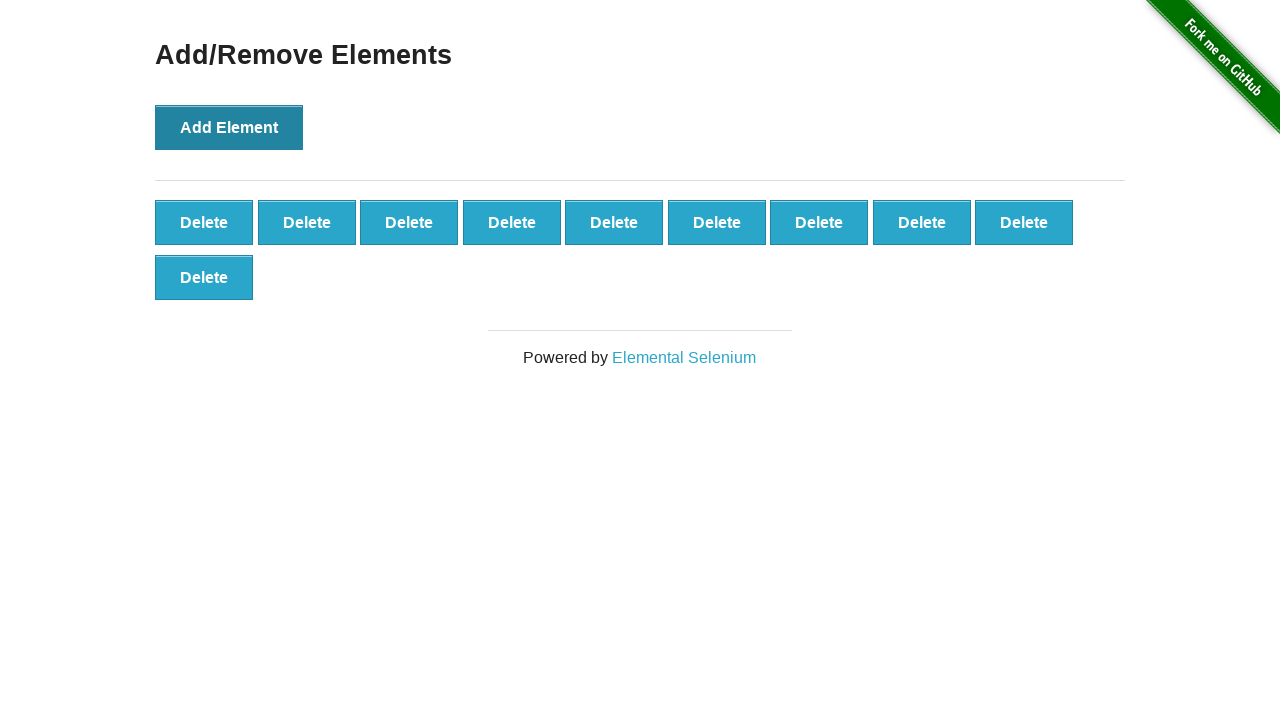

Verified 10 Delete button(s) are present
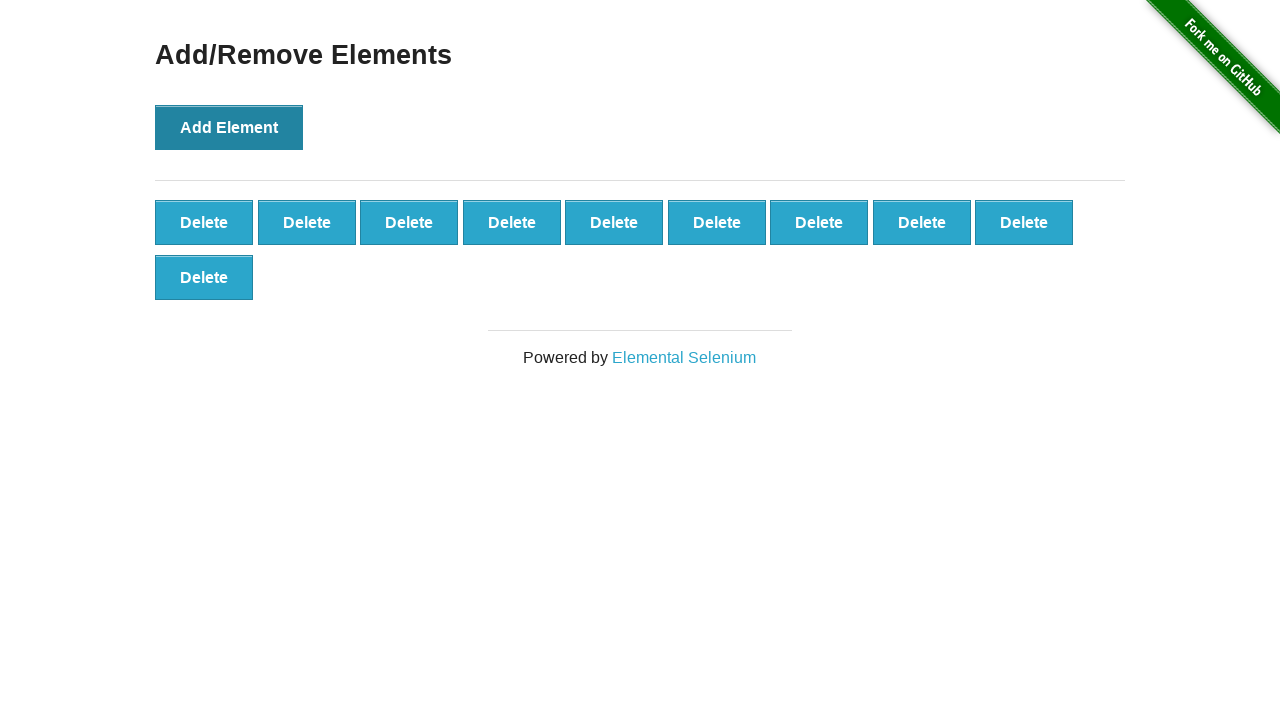

Clicked Delete button to remove element (remaining: 9) at (204, 222) on button:has-text('Delete')
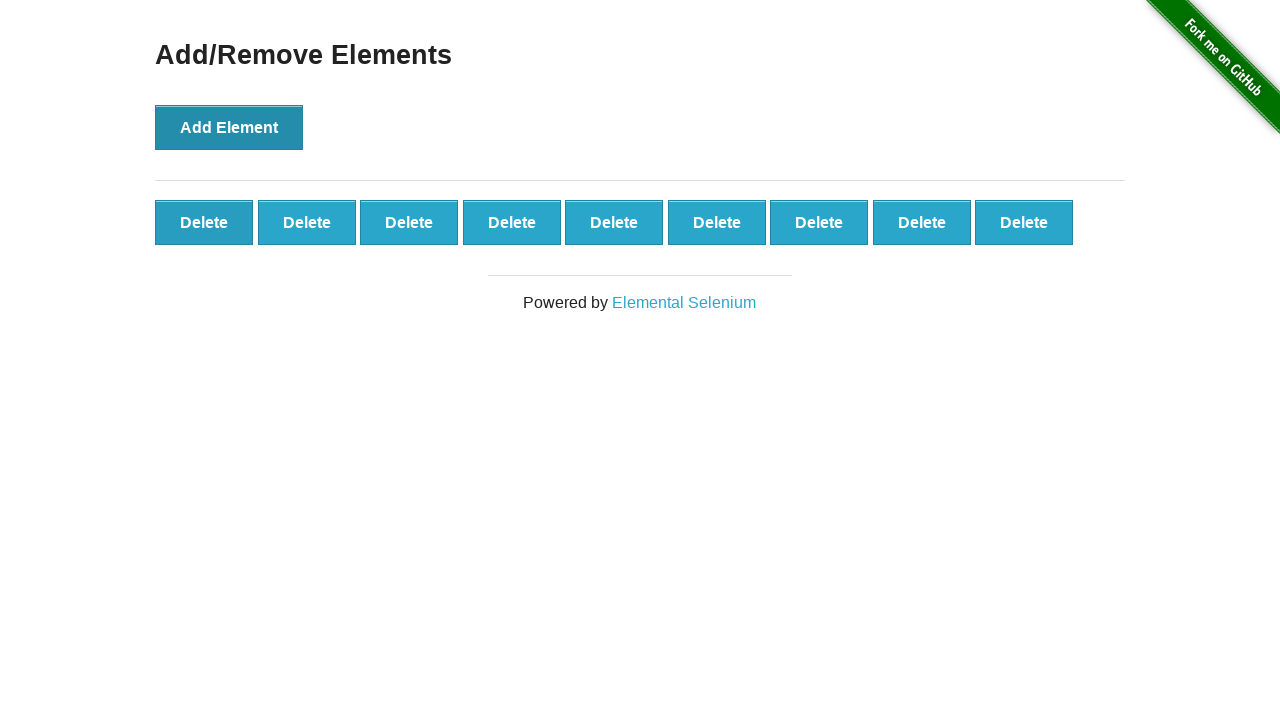

Verified 9 Delete button(s) remain
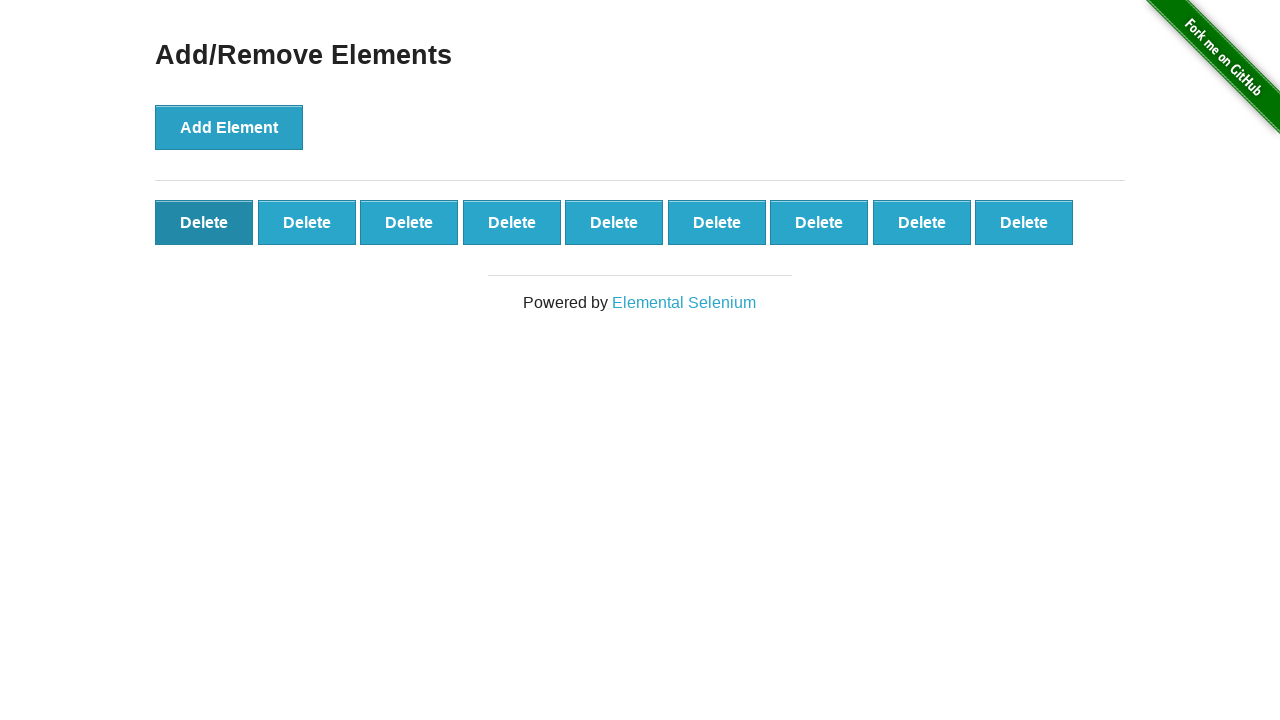

Clicked Delete button to remove element (remaining: 8) at (204, 222) on button:has-text('Delete')
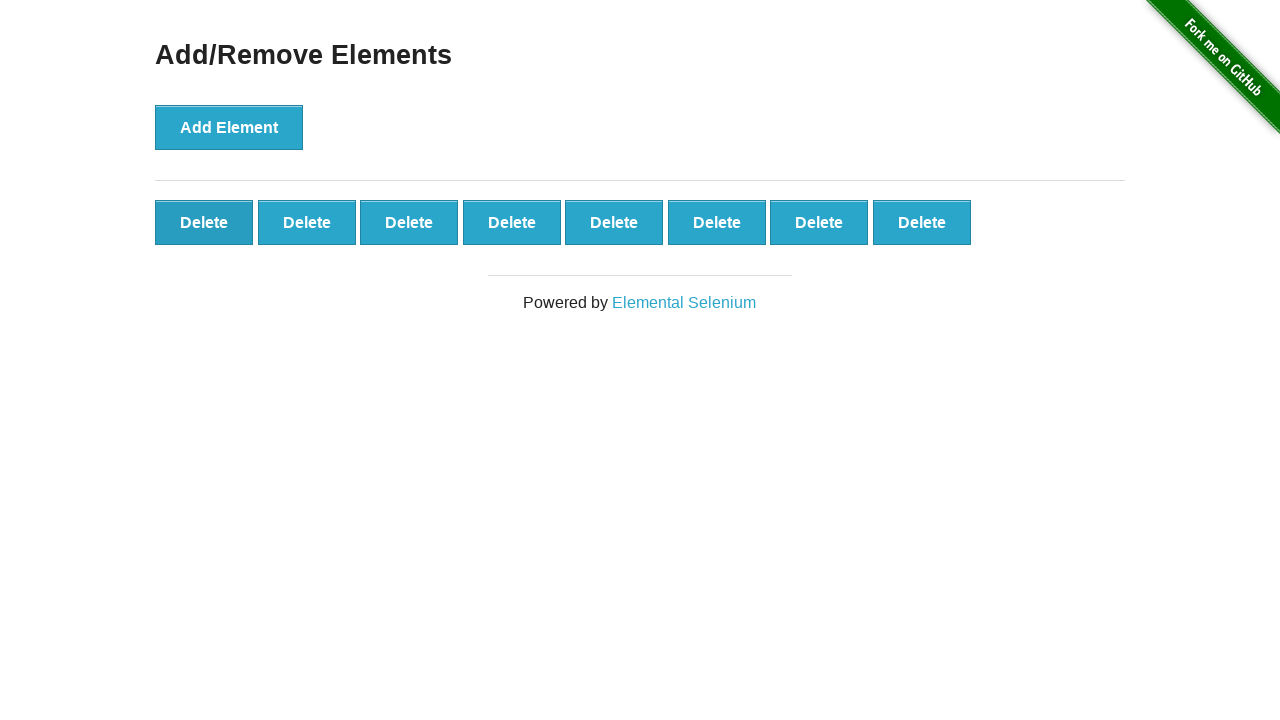

Verified 8 Delete button(s) remain
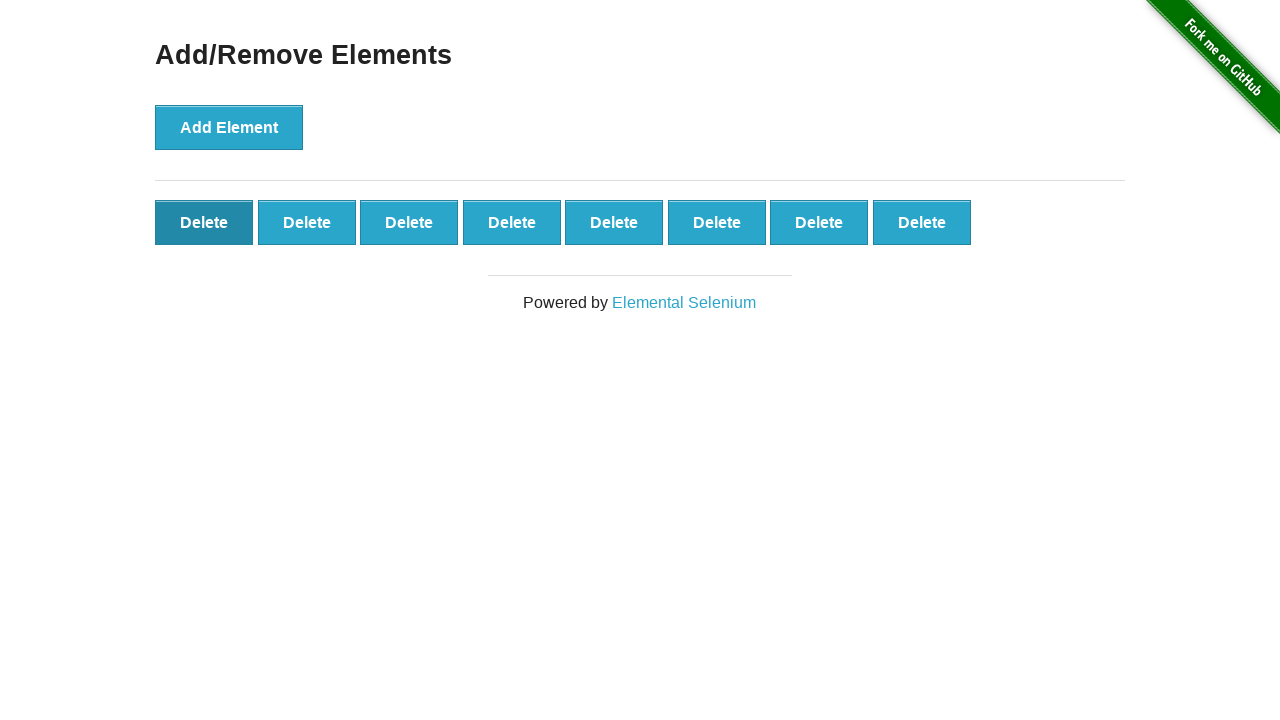

Clicked Delete button to remove element (remaining: 7) at (204, 222) on button:has-text('Delete')
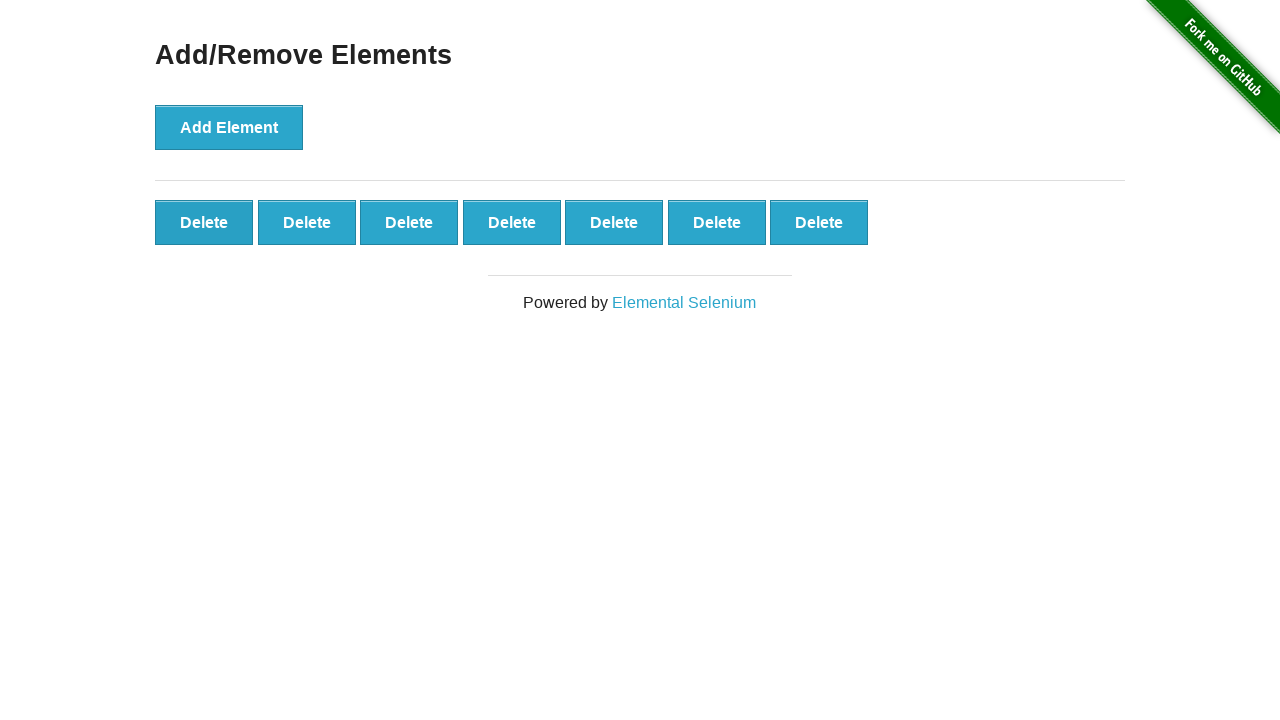

Verified 7 Delete button(s) remain
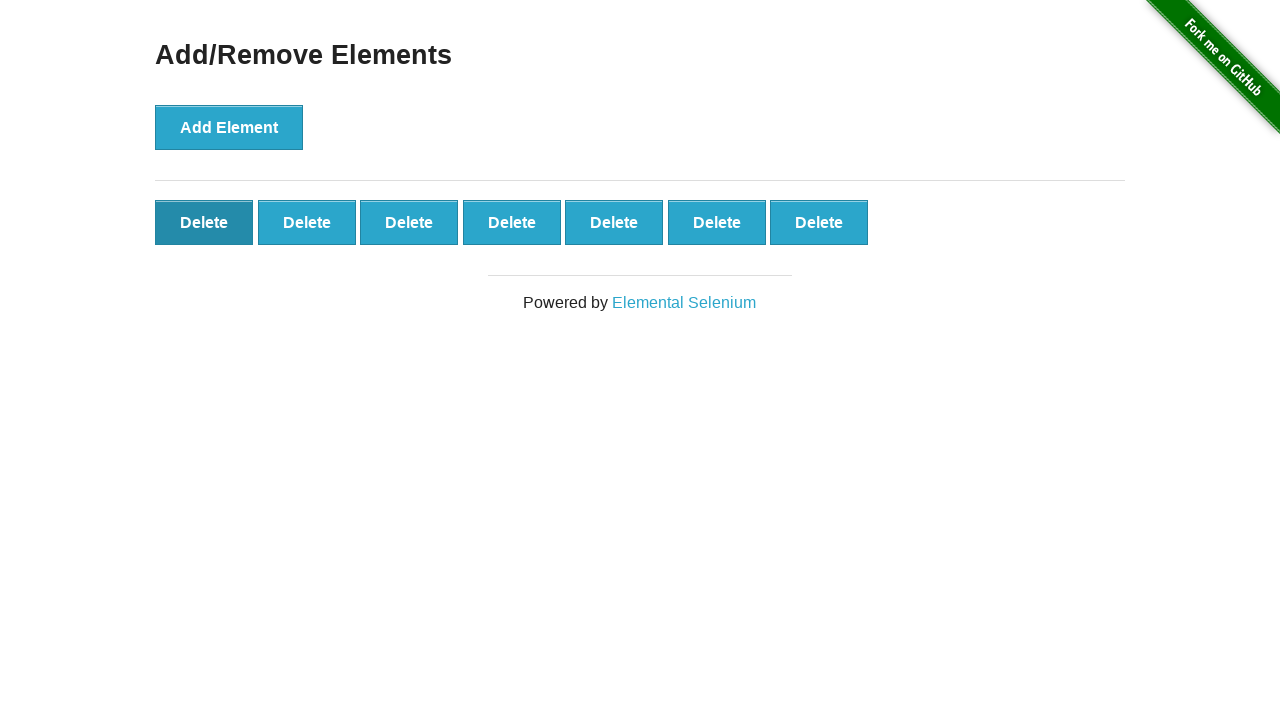

Clicked Delete button to remove element (remaining: 6) at (204, 222) on button:has-text('Delete')
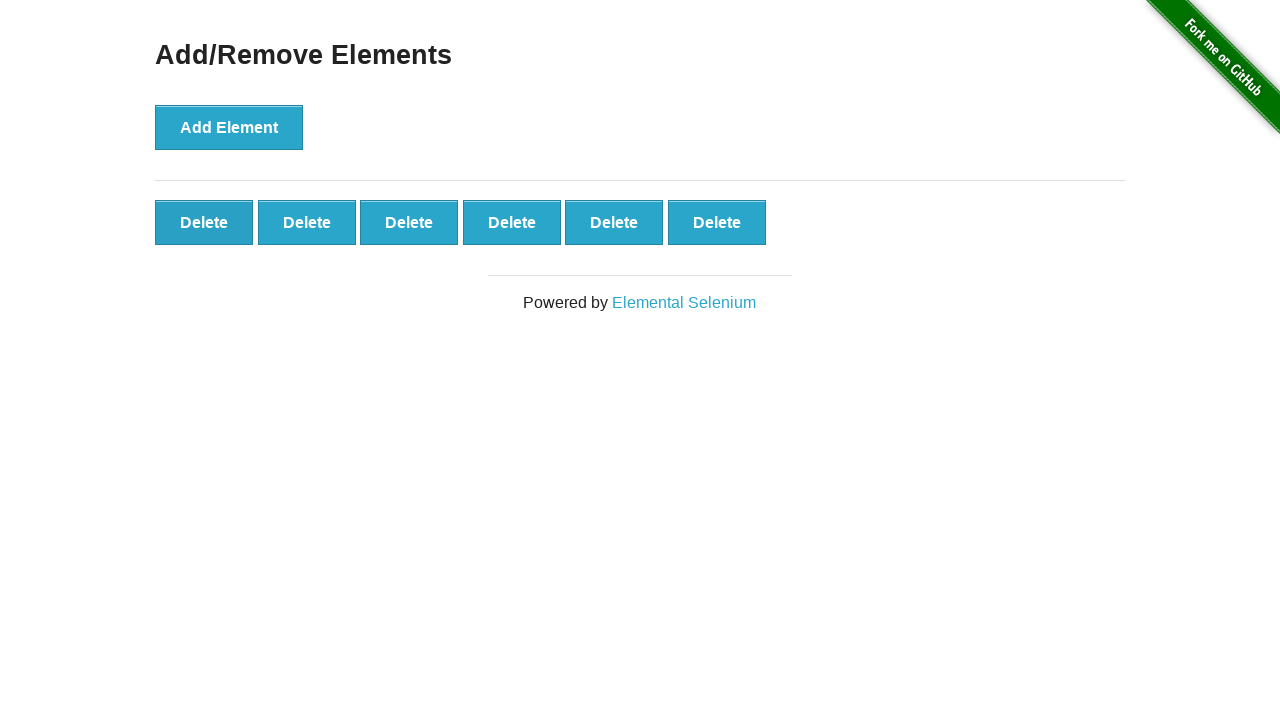

Verified 6 Delete button(s) remain
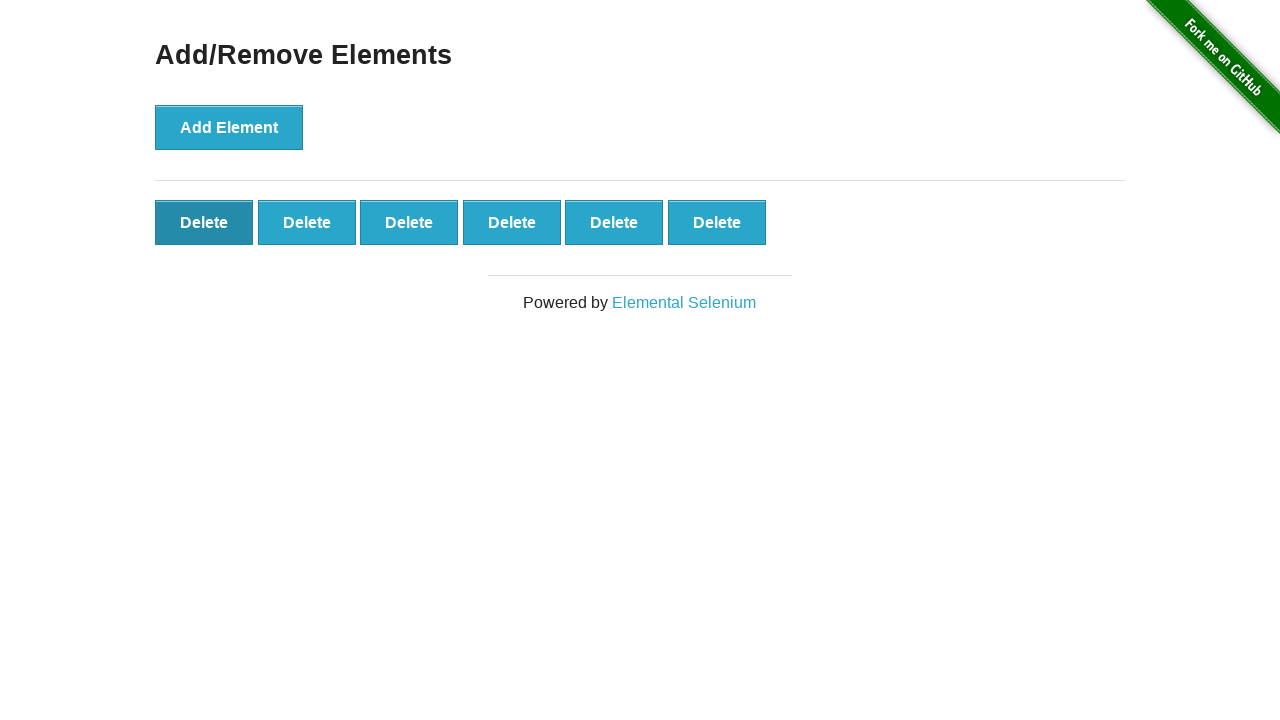

Clicked Delete button to remove element (remaining: 5) at (204, 222) on button:has-text('Delete')
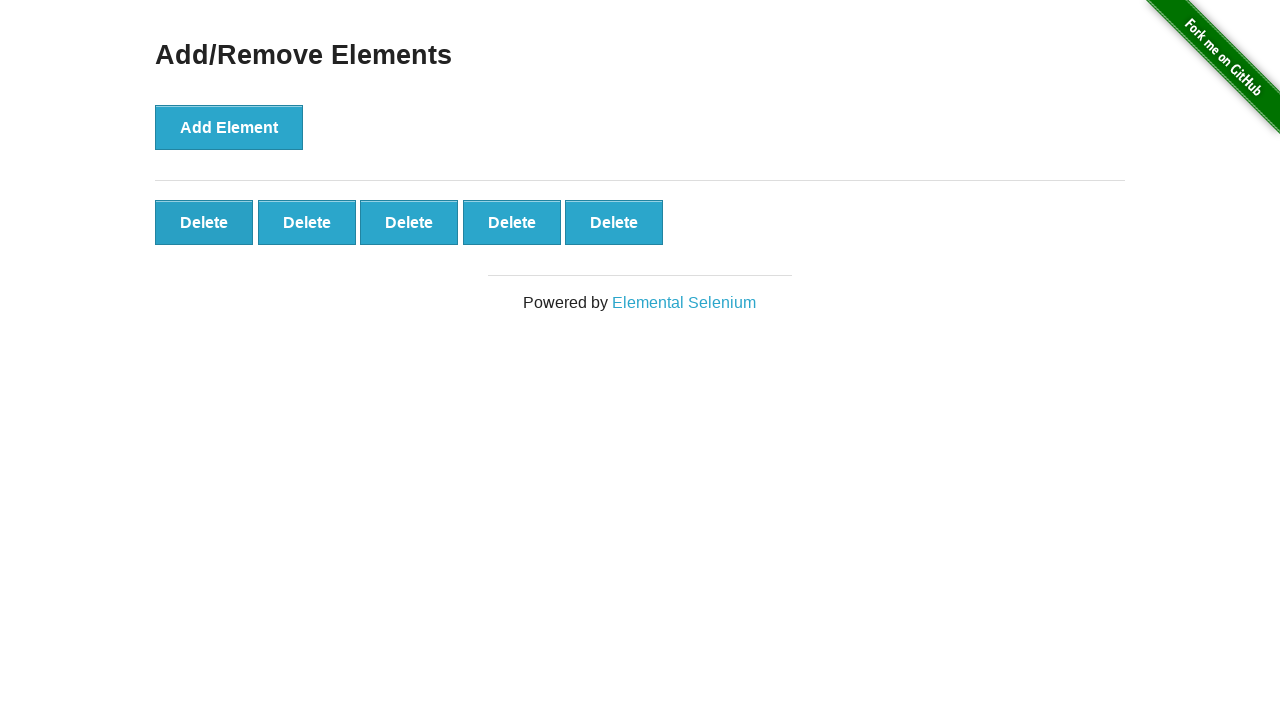

Verified 5 Delete button(s) remain
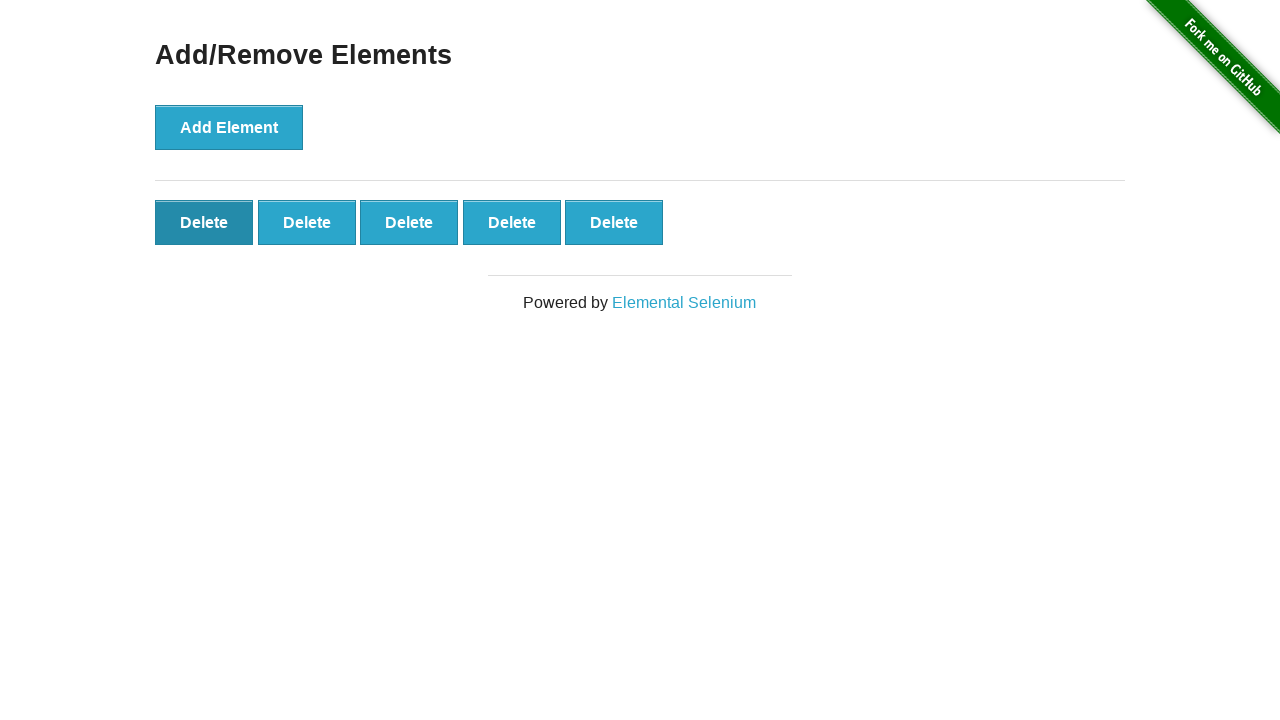

Clicked Delete button to remove element (remaining: 4) at (204, 222) on button:has-text('Delete')
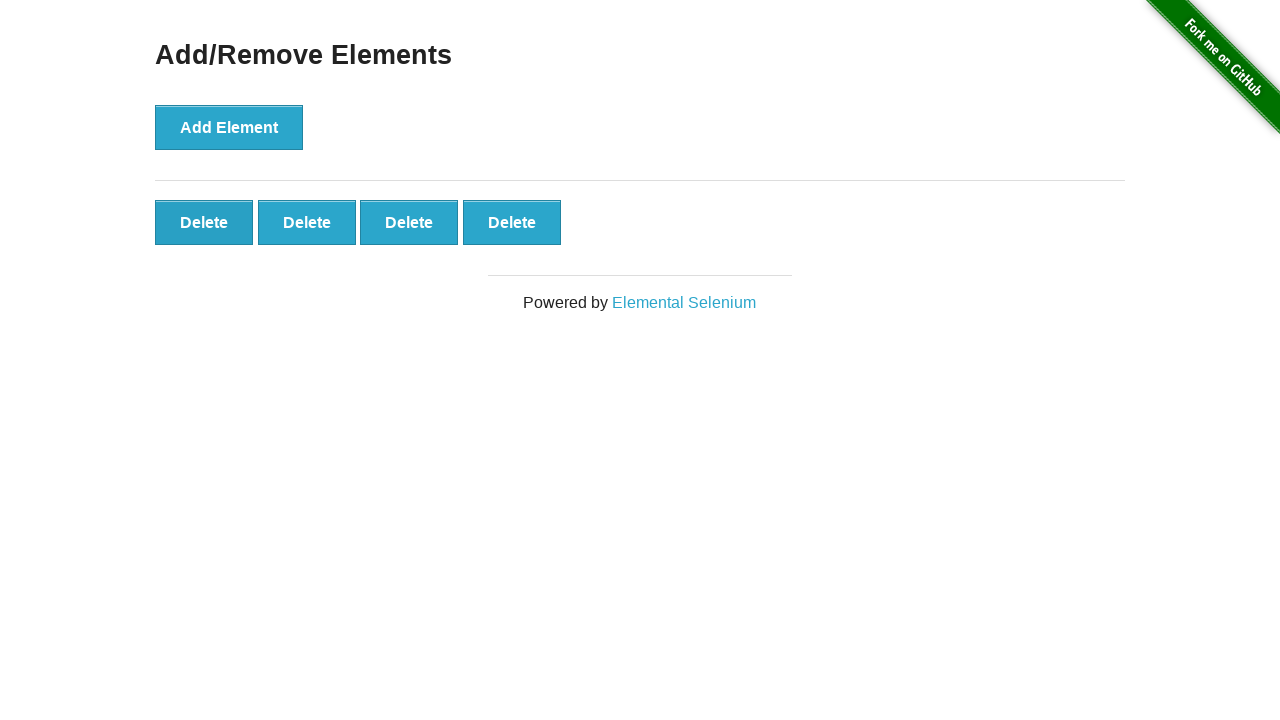

Verified 4 Delete button(s) remain
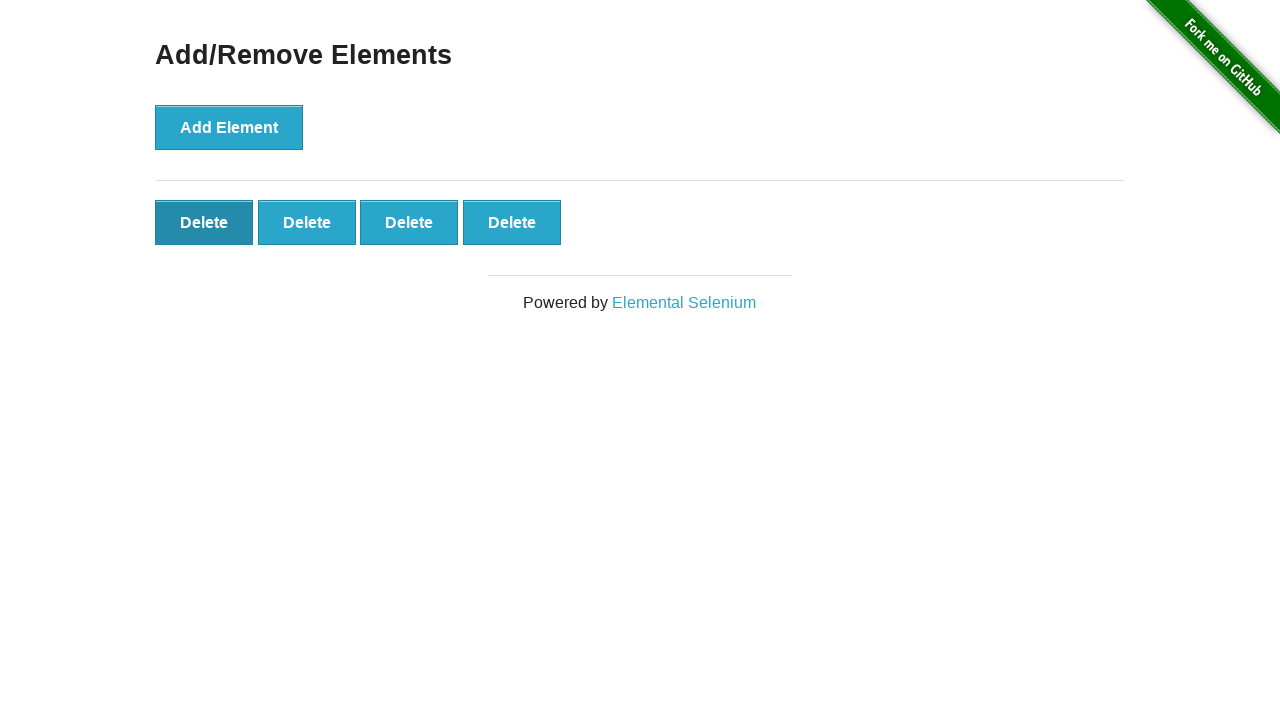

Clicked Delete button to remove element (remaining: 3) at (204, 222) on button:has-text('Delete')
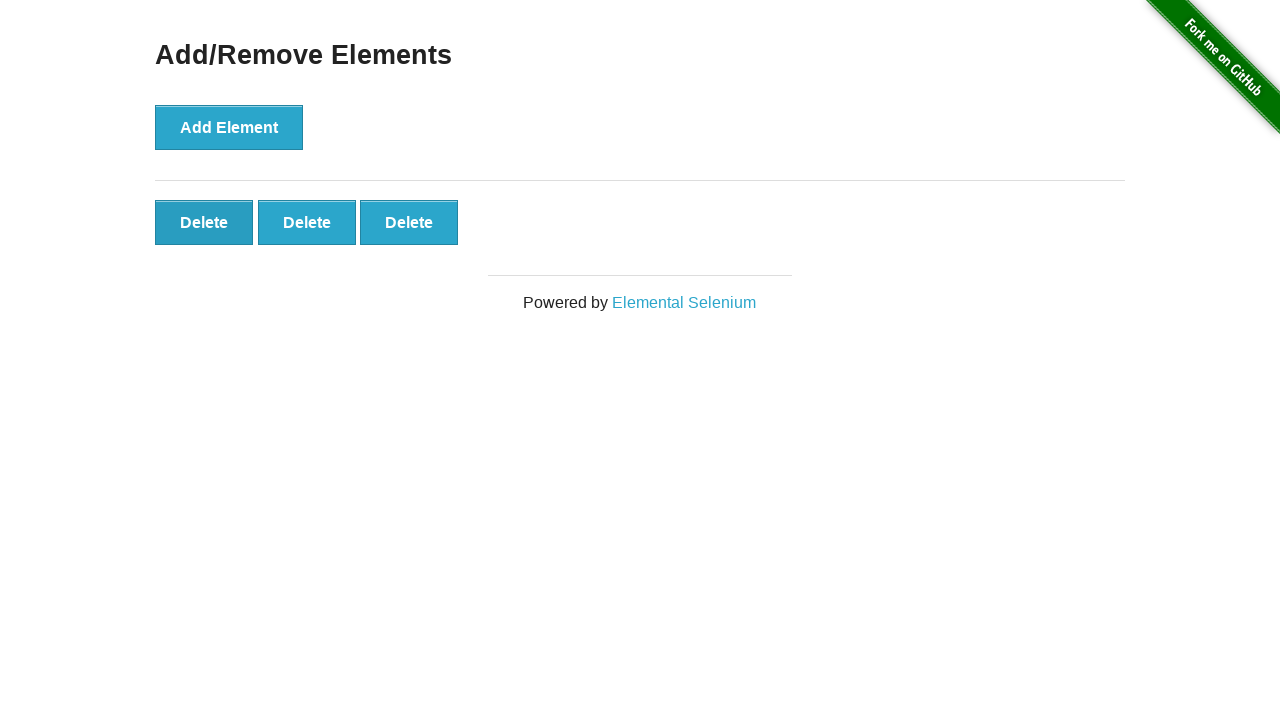

Verified 3 Delete button(s) remain
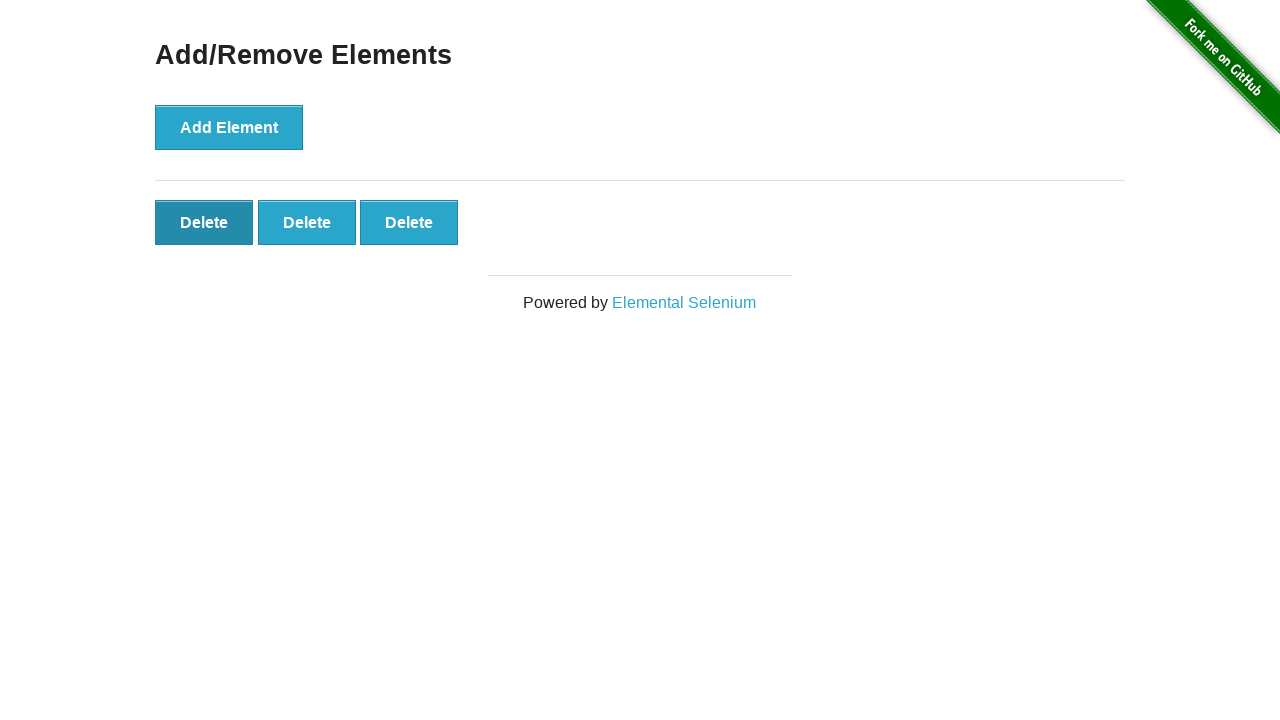

Clicked Delete button to remove element (remaining: 2) at (204, 222) on button:has-text('Delete')
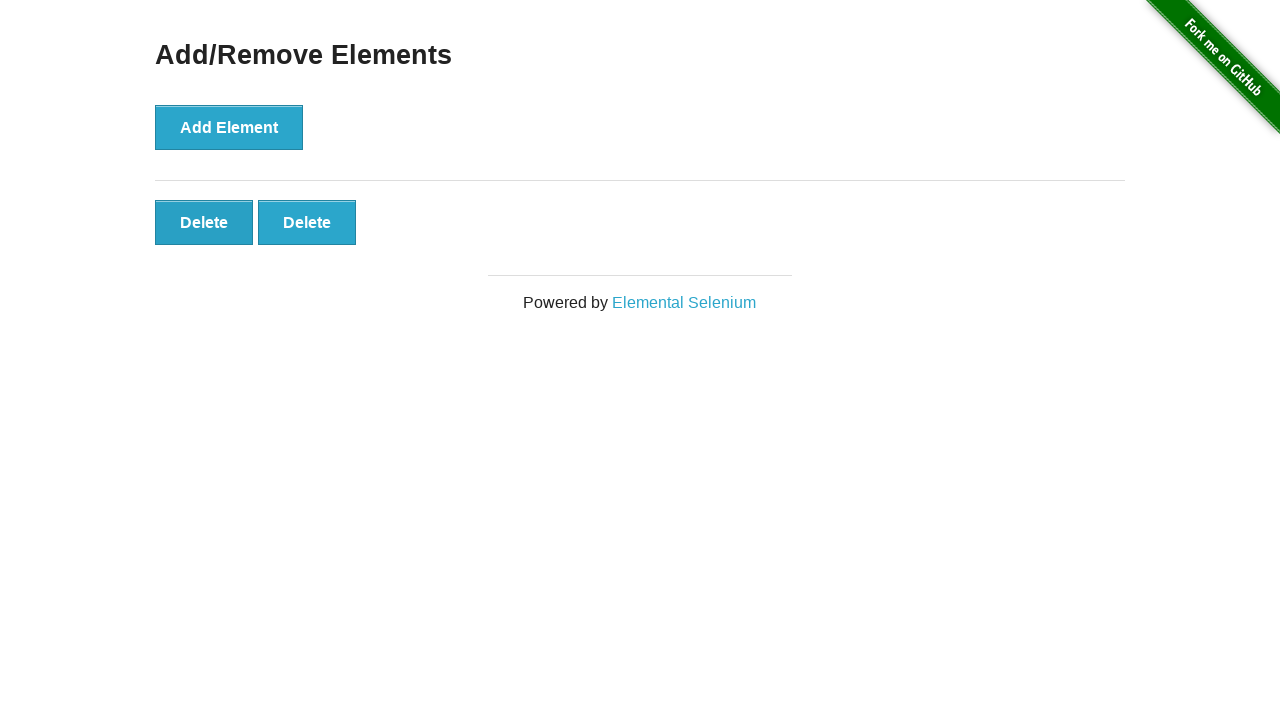

Verified 2 Delete button(s) remain
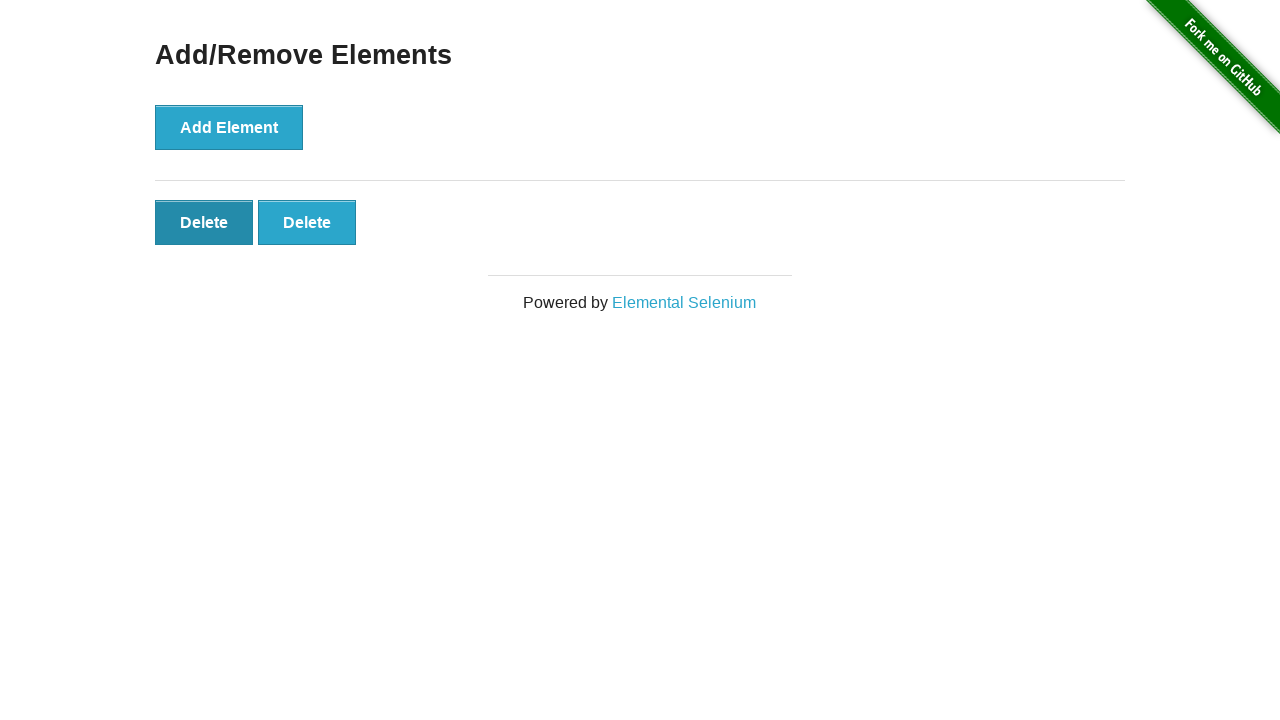

Clicked Delete button to remove element (remaining: 1) at (204, 222) on button:has-text('Delete')
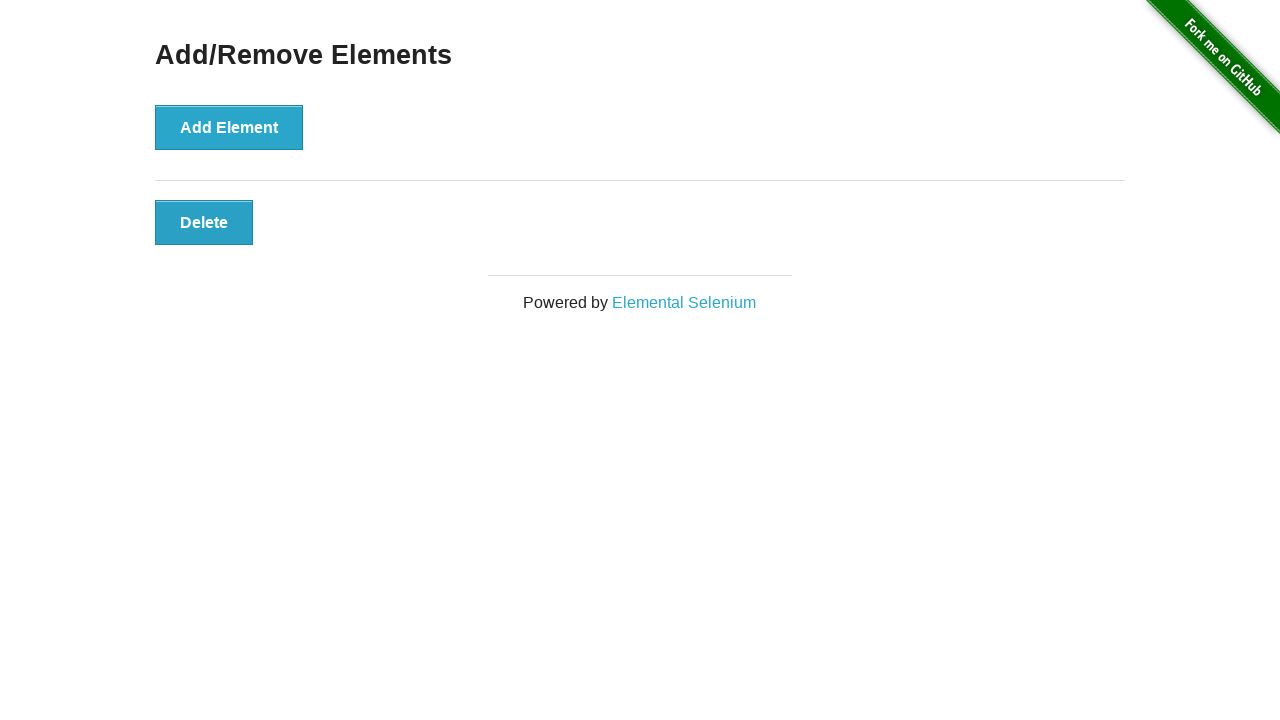

Verified 1 Delete button(s) remain
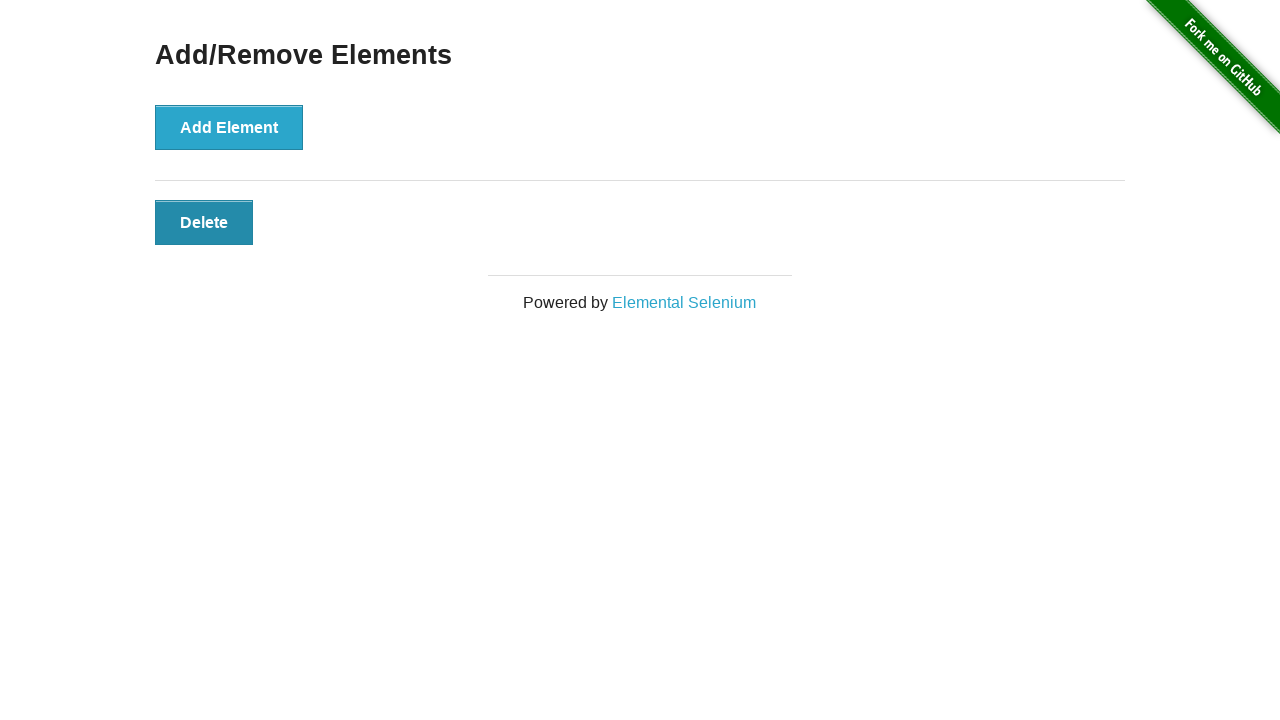

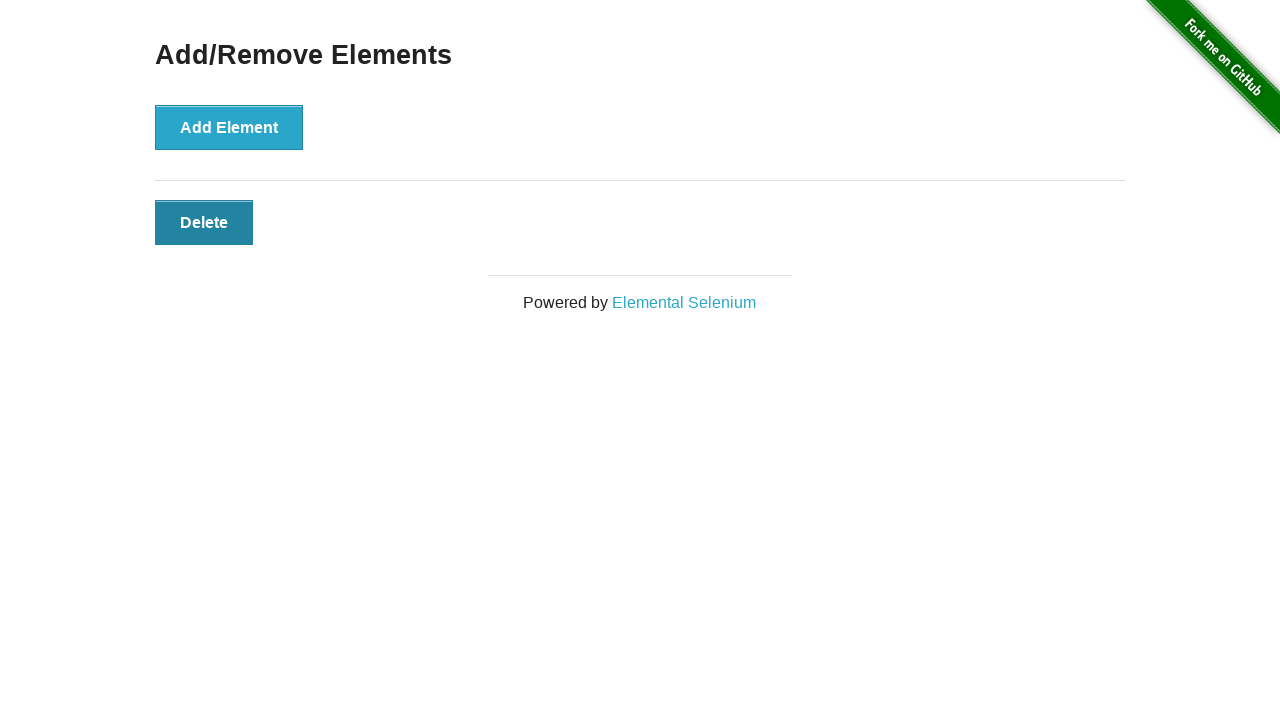